Tests scrolling functionality by scrolling down and then up the page multiple times on an infinite scroll page

Starting URL: https://practice.cydeo.com/infinite_scroll

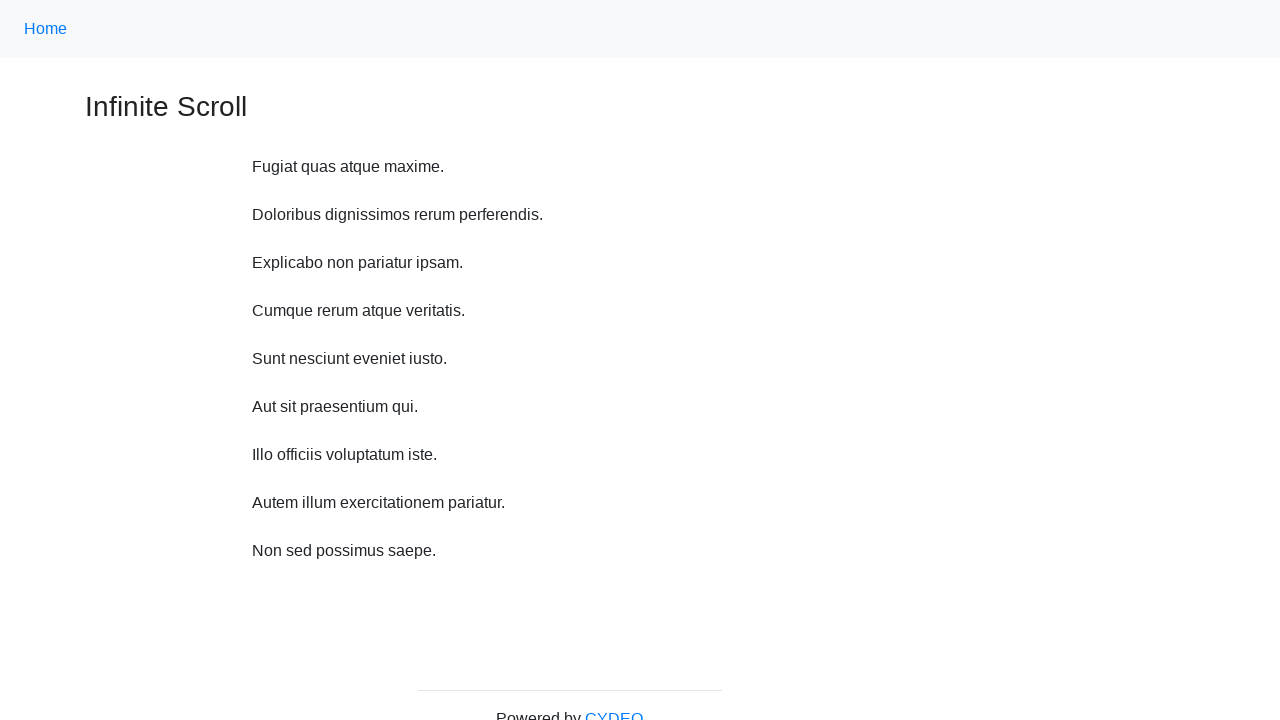

Scrolled down 250 pixels
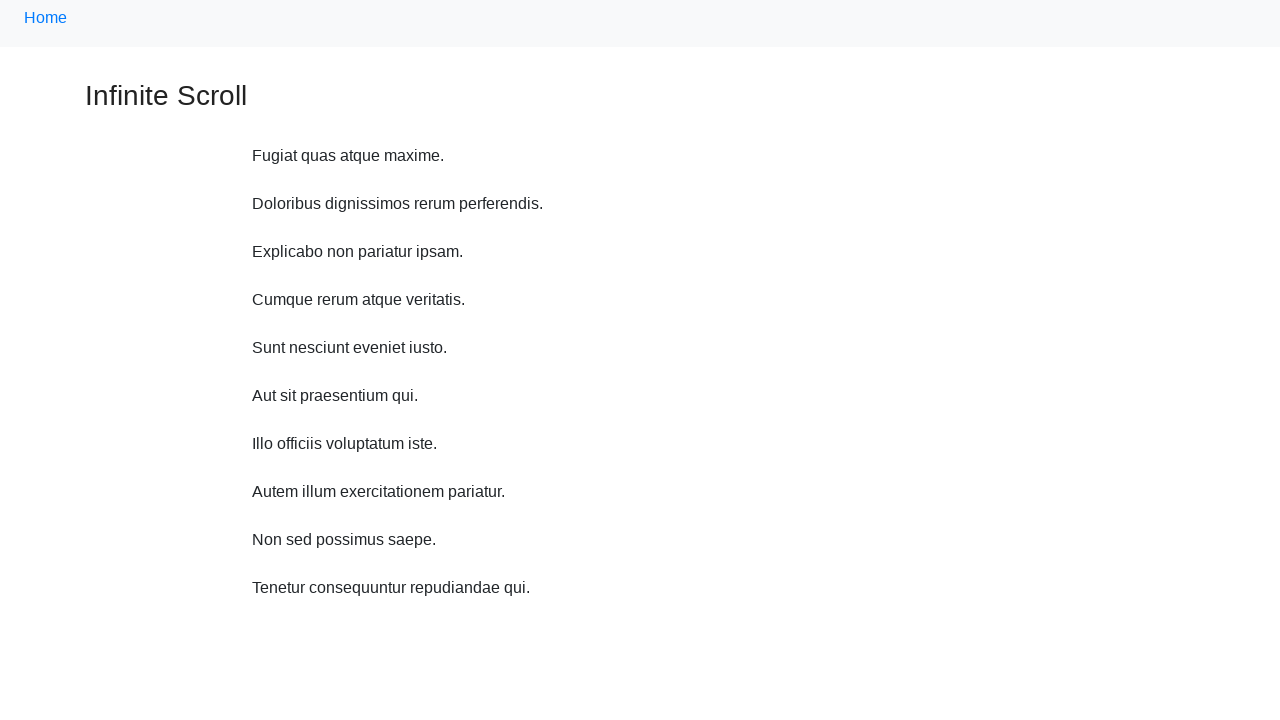

Waited 500ms after scrolling down
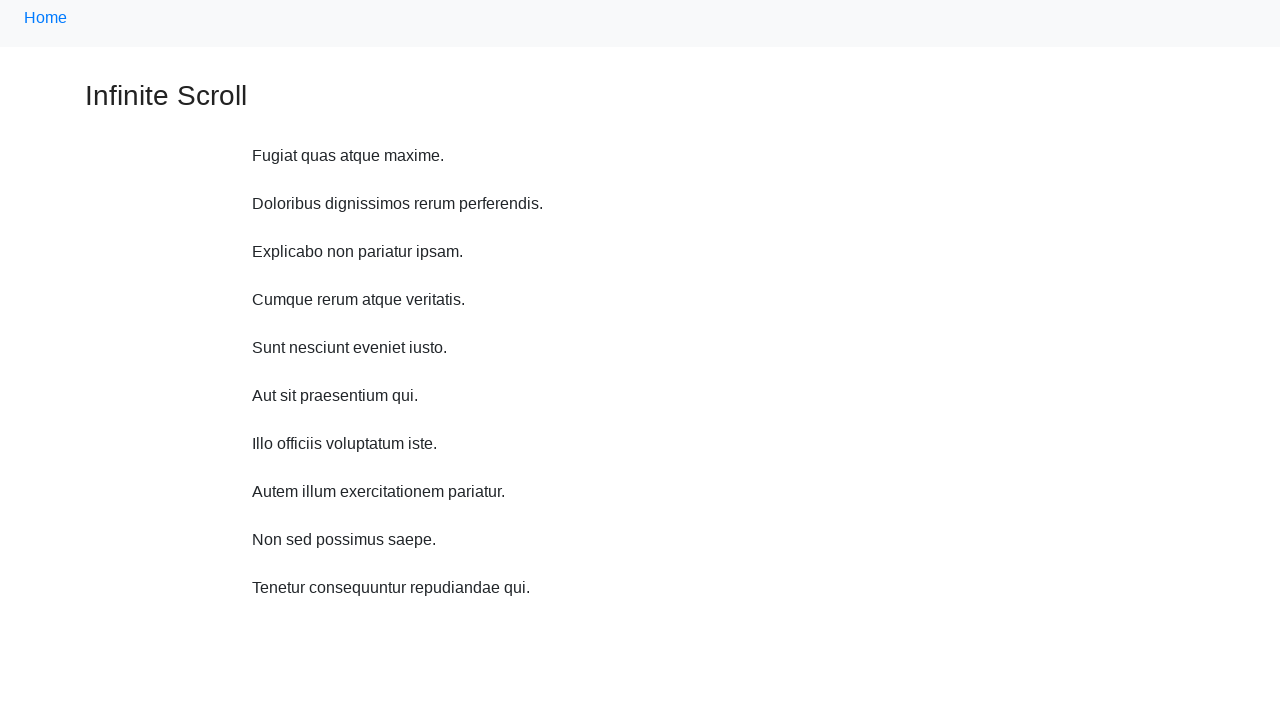

Scrolled down 250 pixels
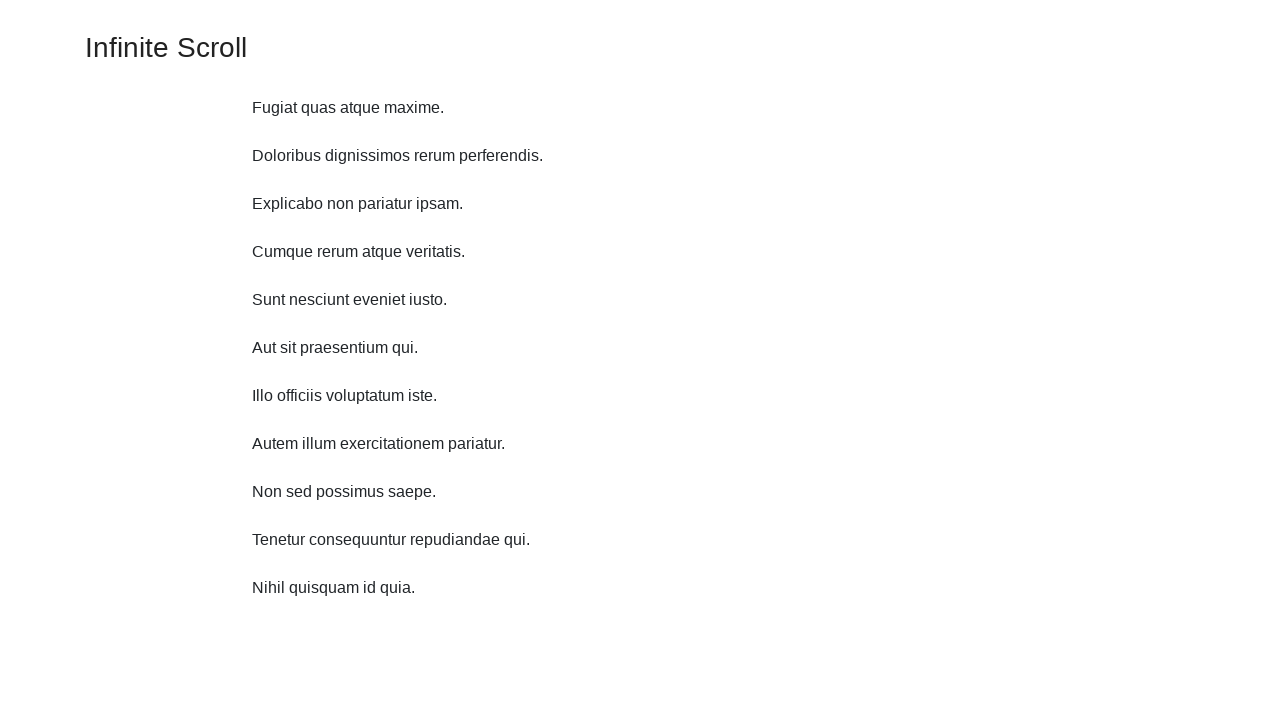

Waited 500ms after scrolling down
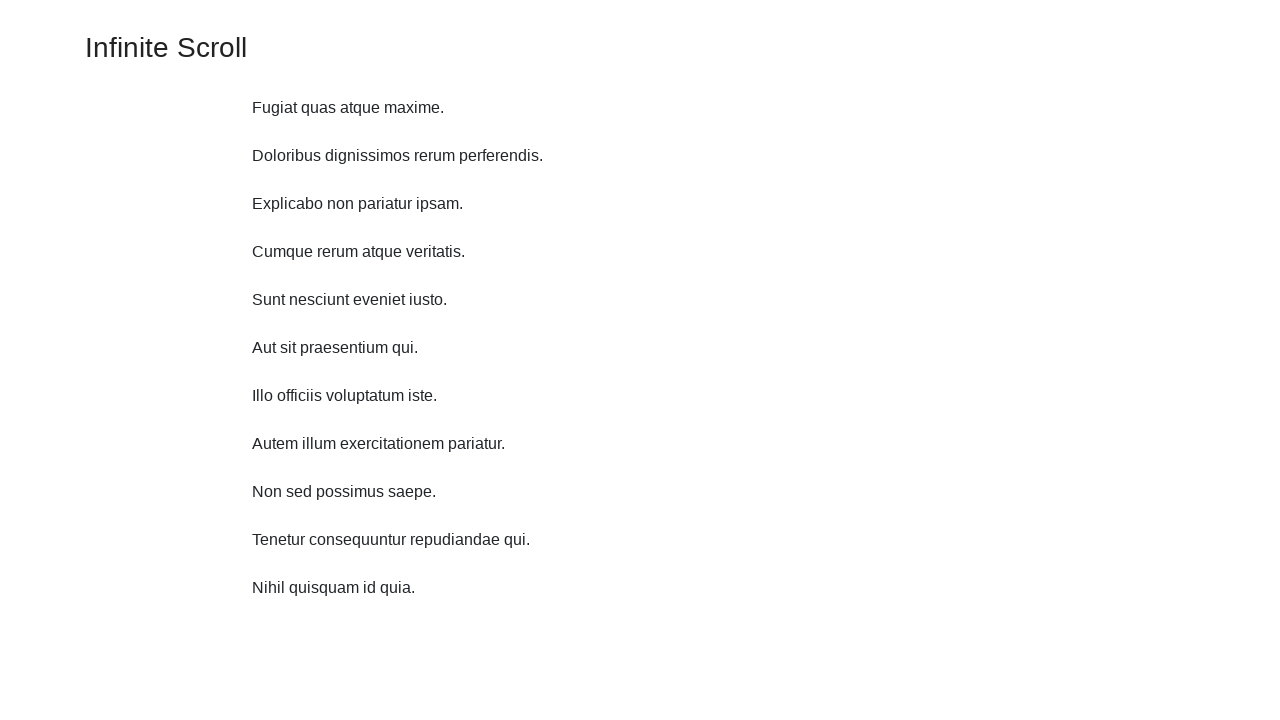

Scrolled down 250 pixels
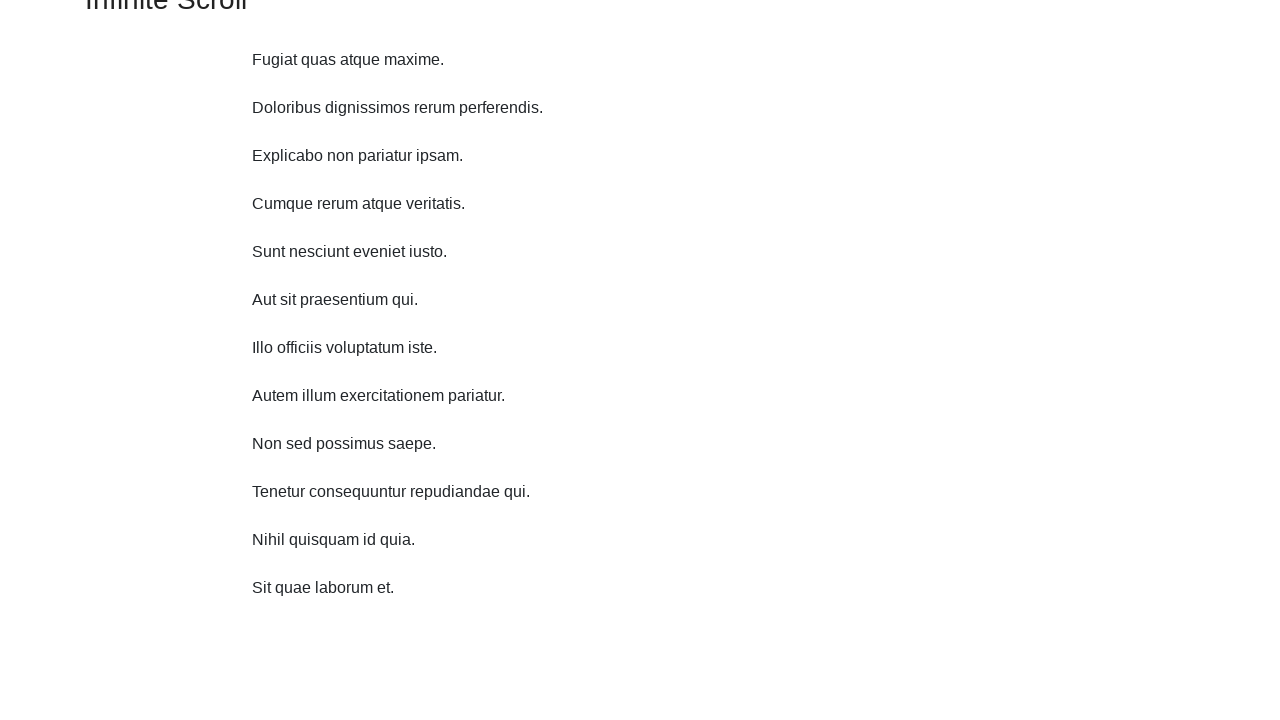

Waited 500ms after scrolling down
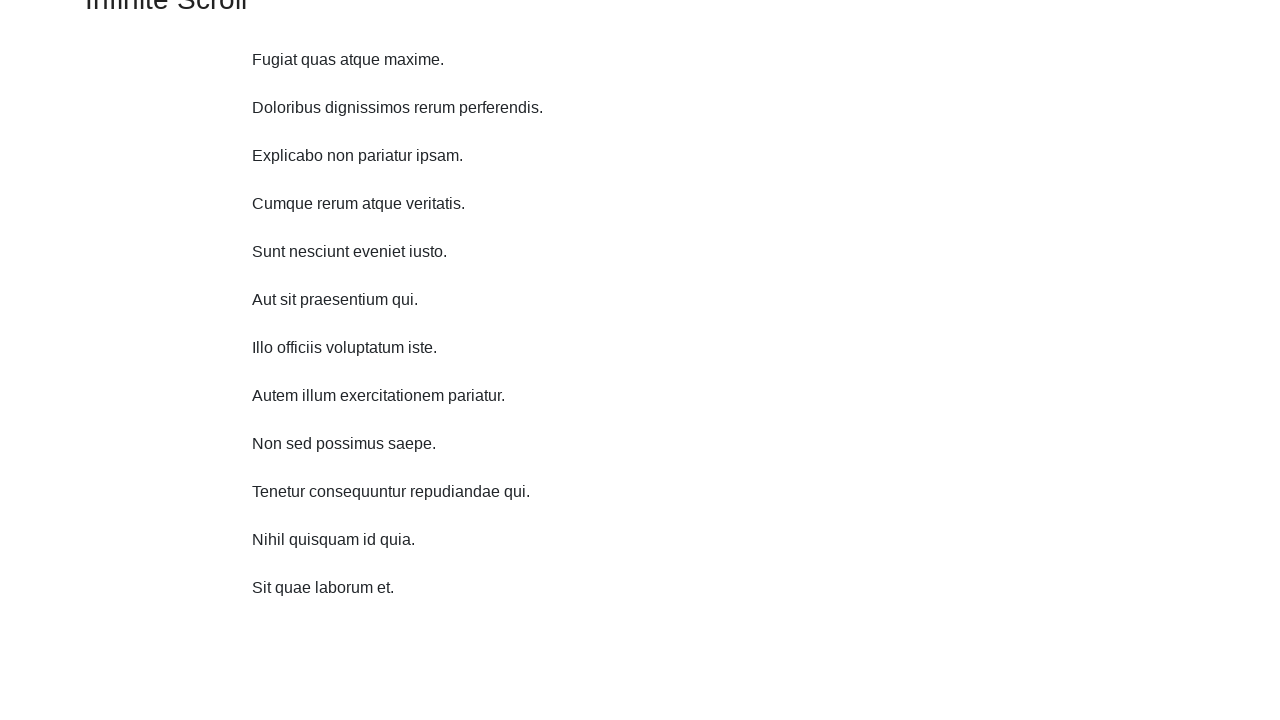

Scrolled down 250 pixels
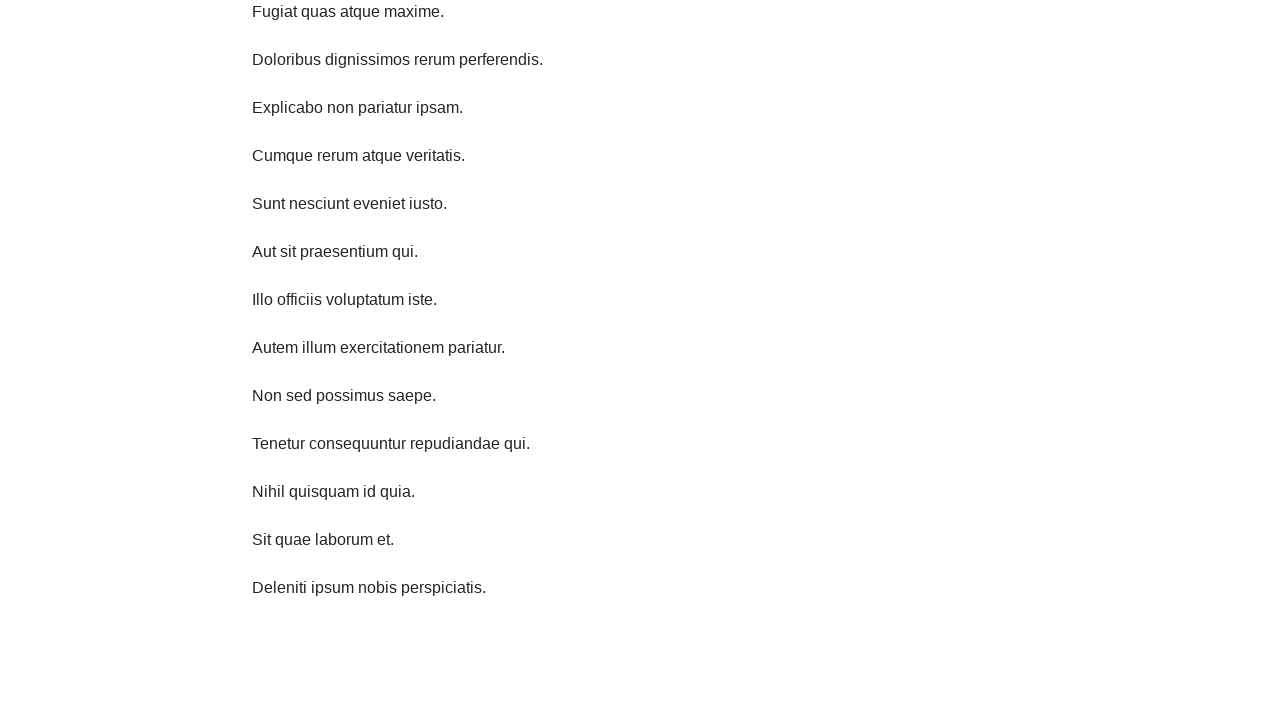

Waited 500ms after scrolling down
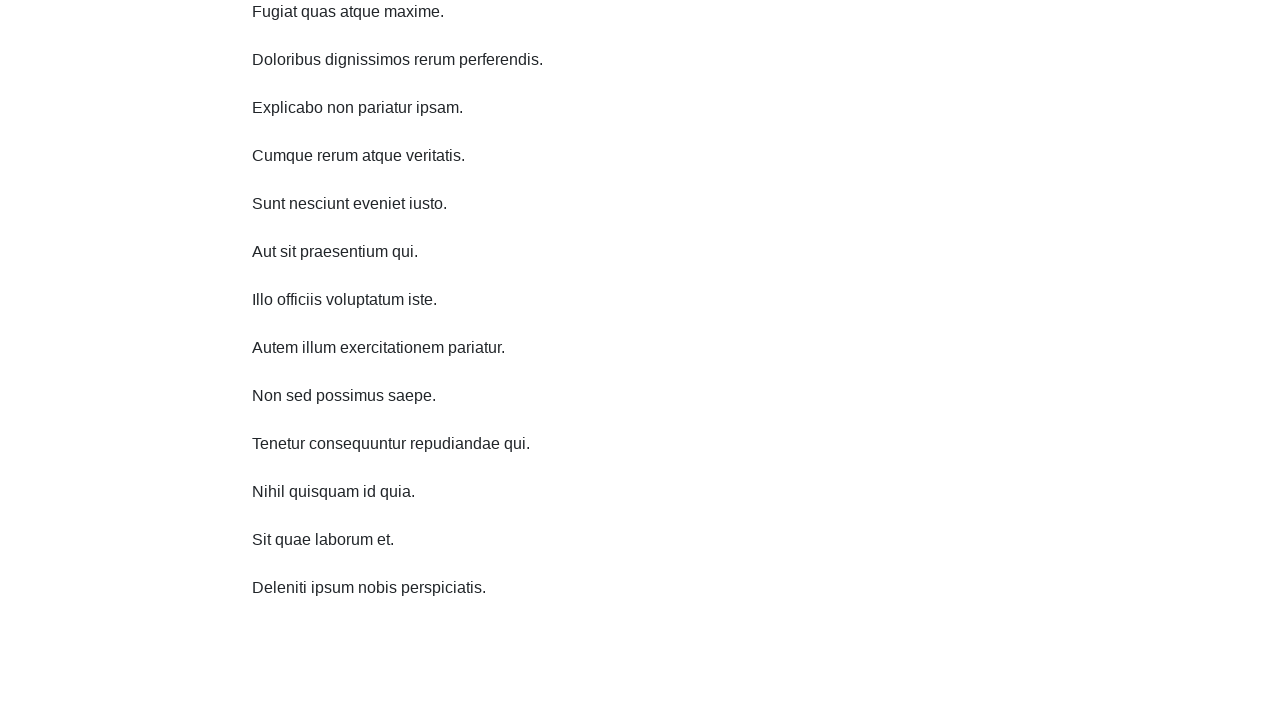

Scrolled down 250 pixels
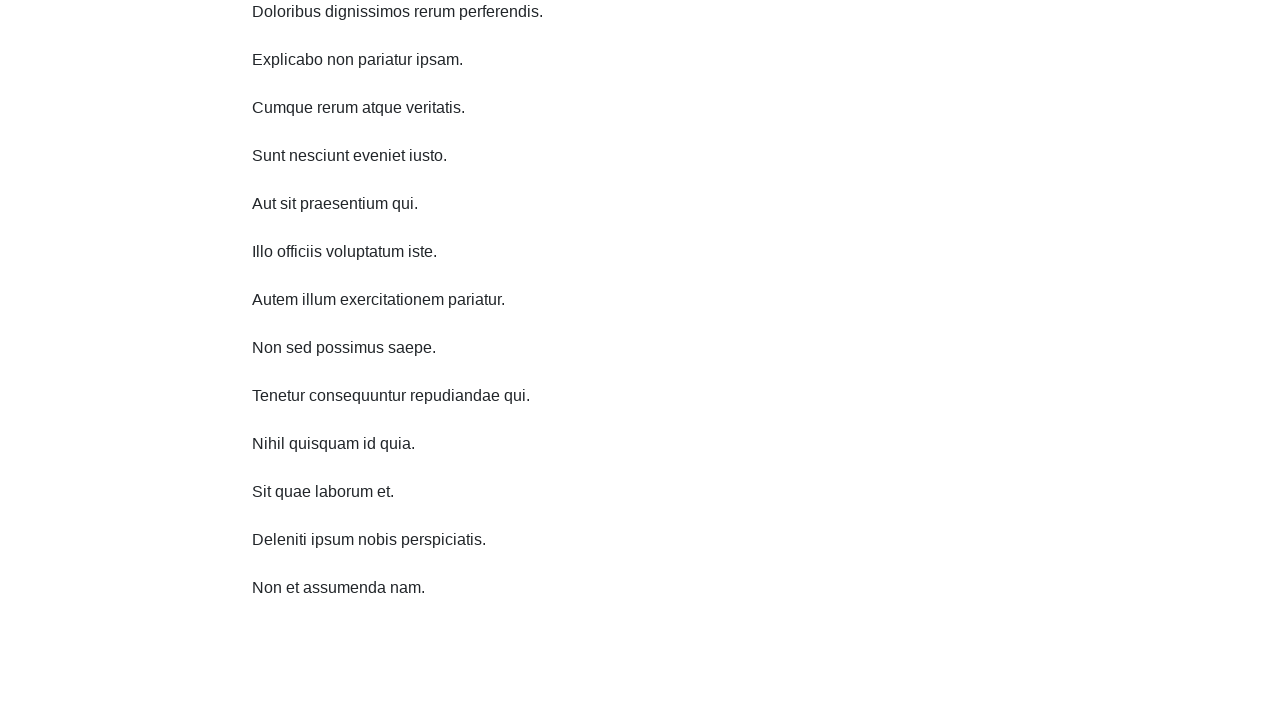

Waited 500ms after scrolling down
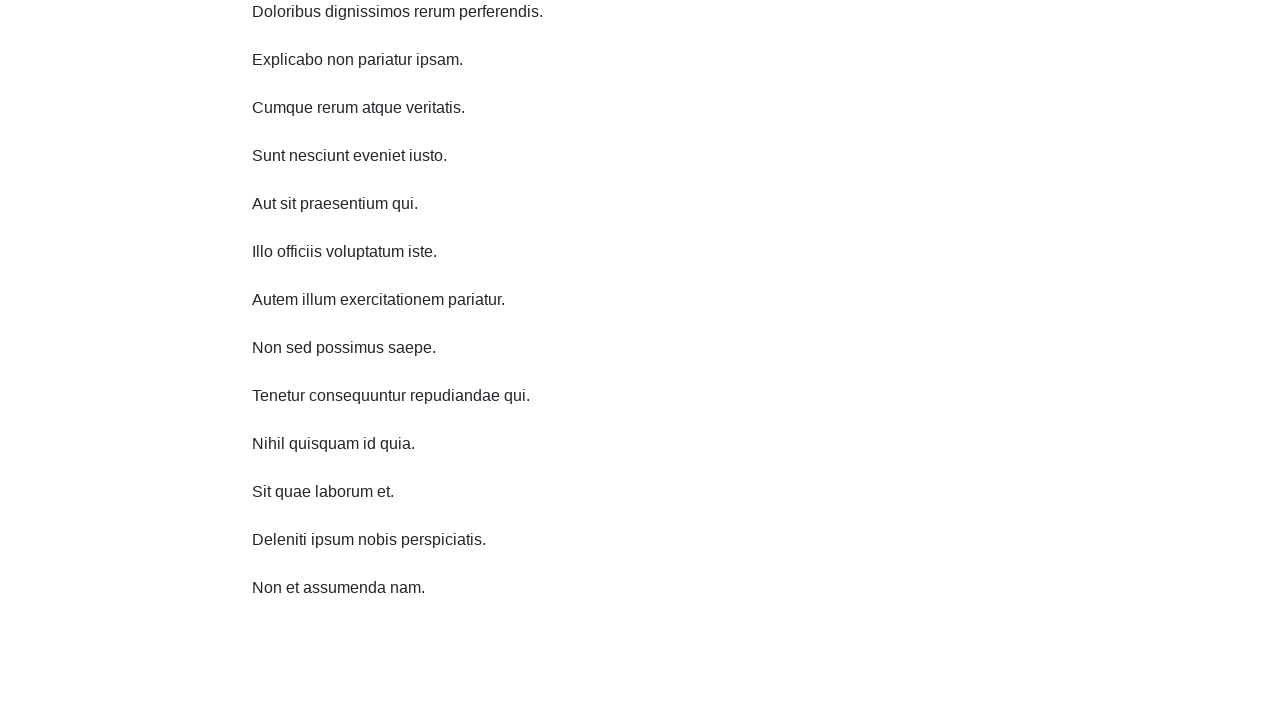

Scrolled down 250 pixels
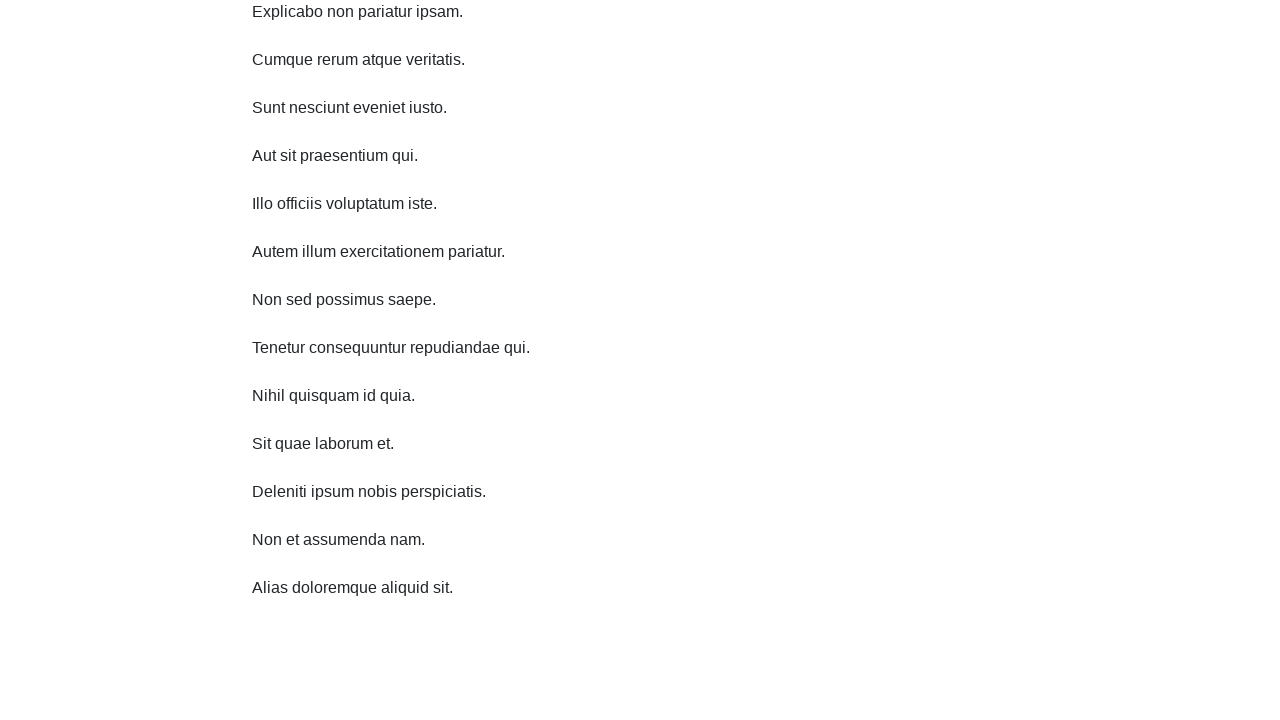

Waited 500ms after scrolling down
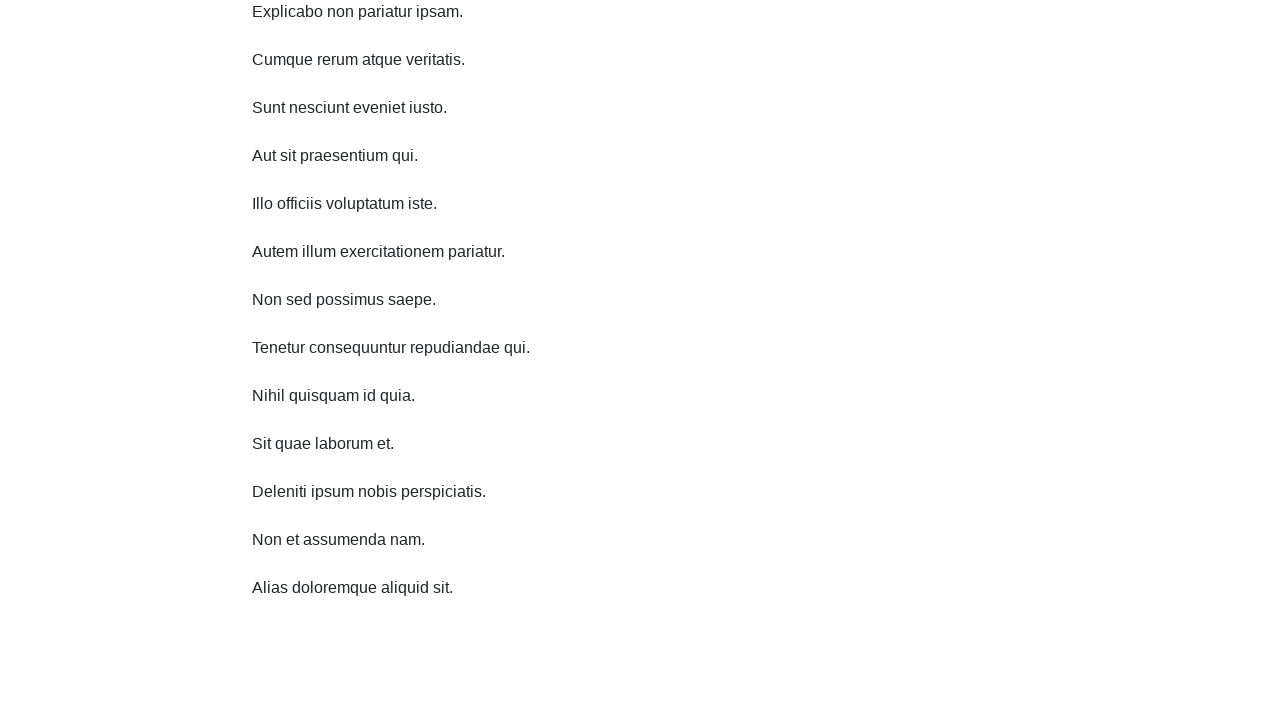

Scrolled down 250 pixels
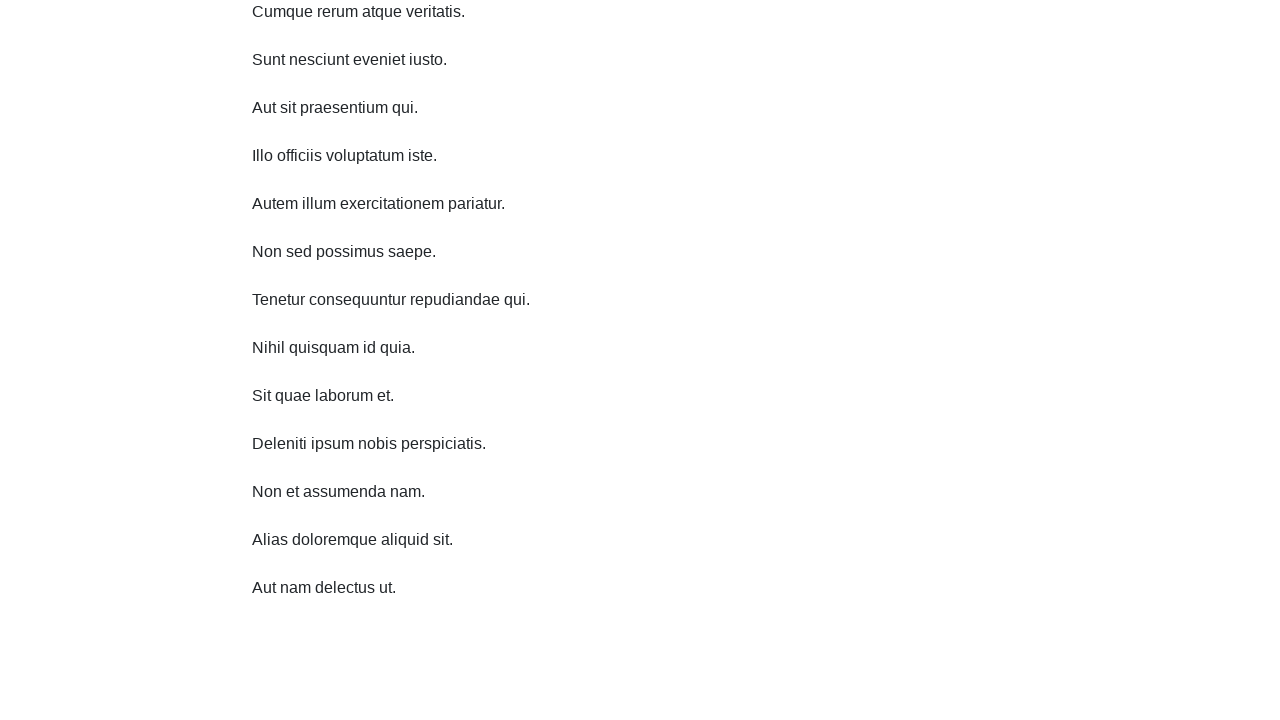

Waited 500ms after scrolling down
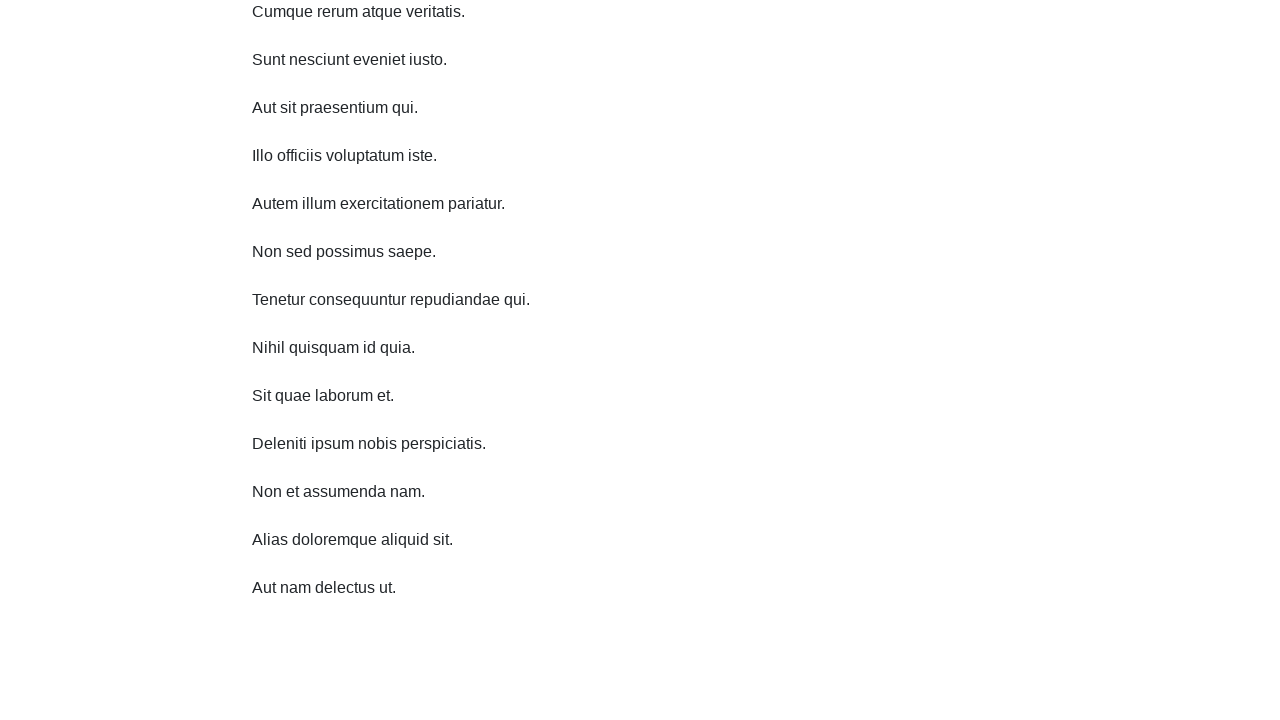

Scrolled down 250 pixels
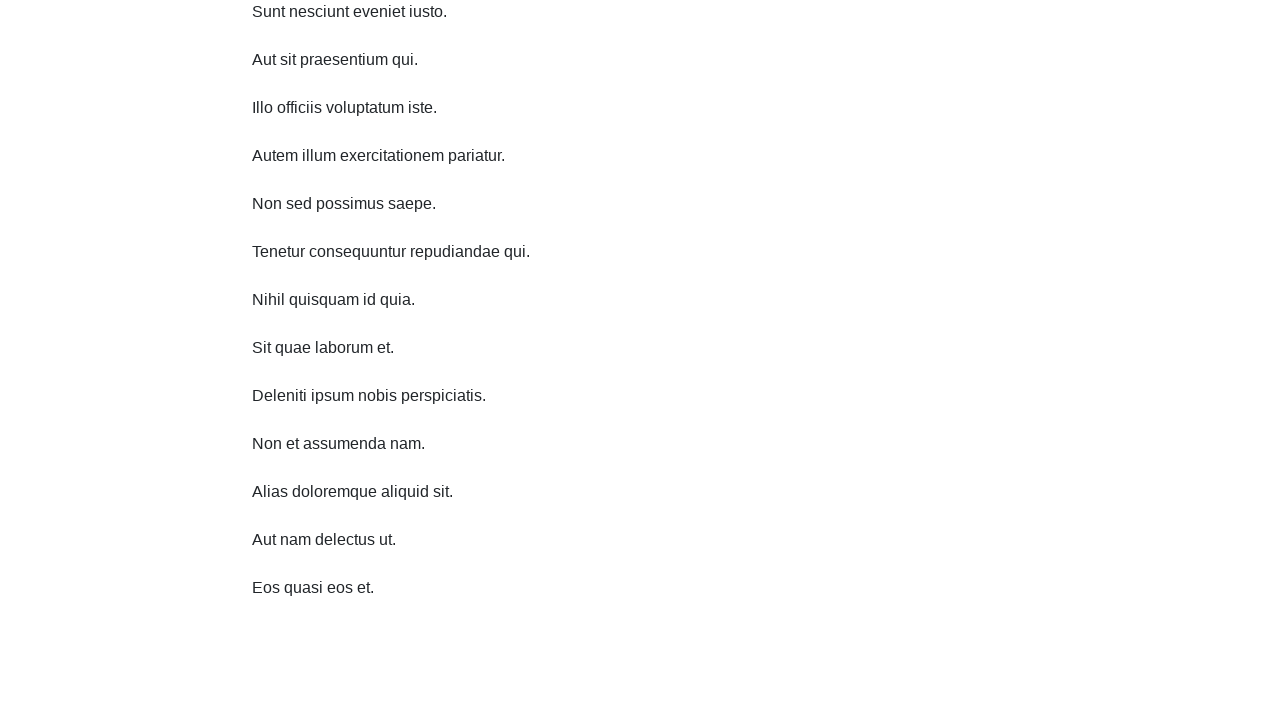

Waited 500ms after scrolling down
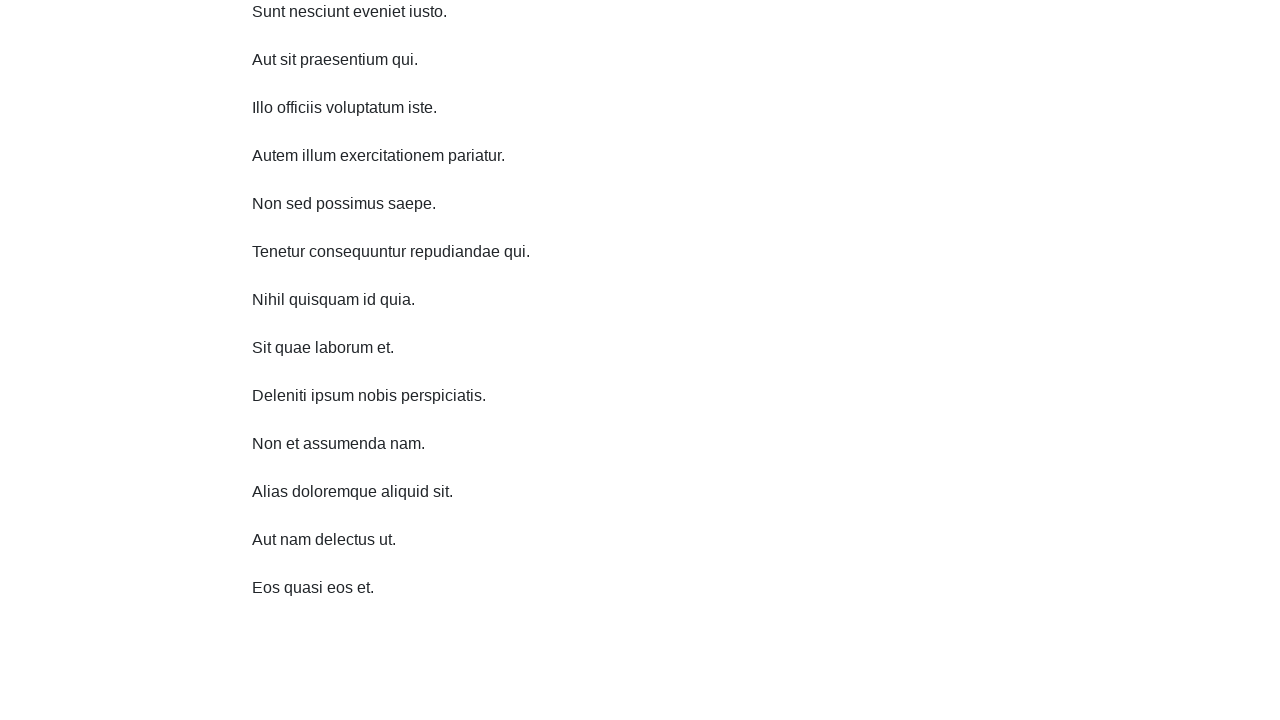

Scrolled down 250 pixels
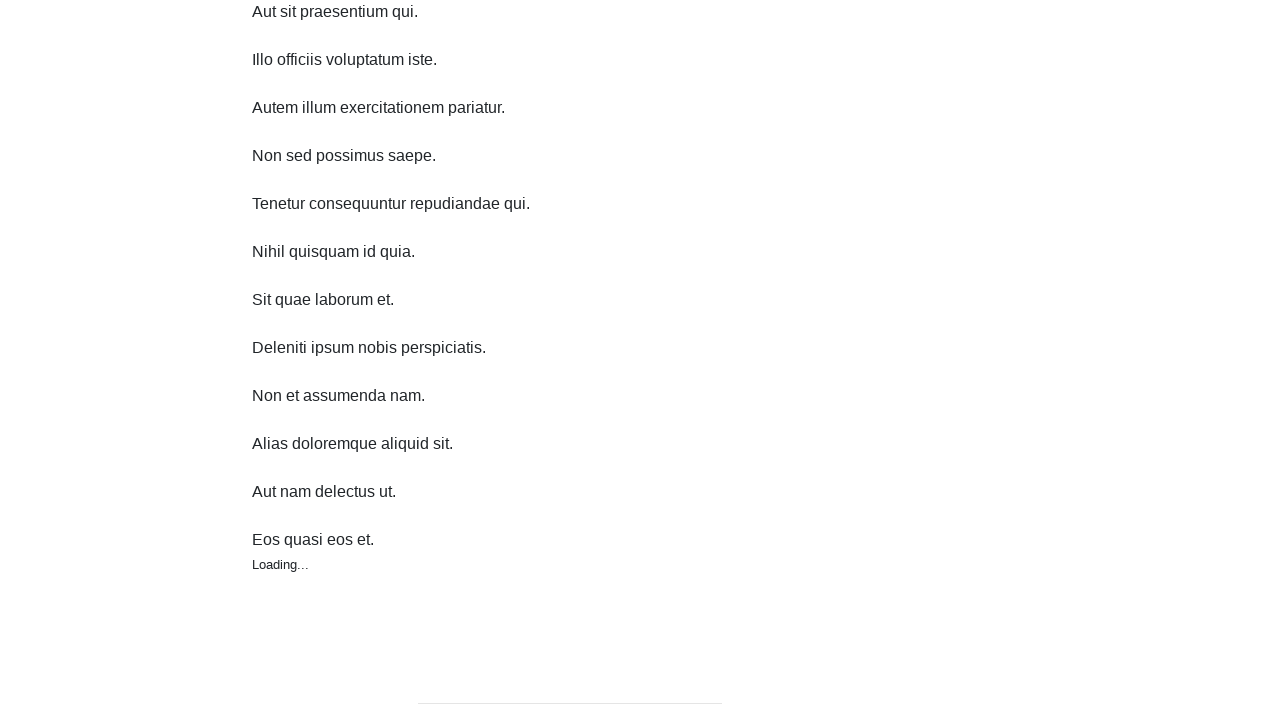

Waited 500ms after scrolling down
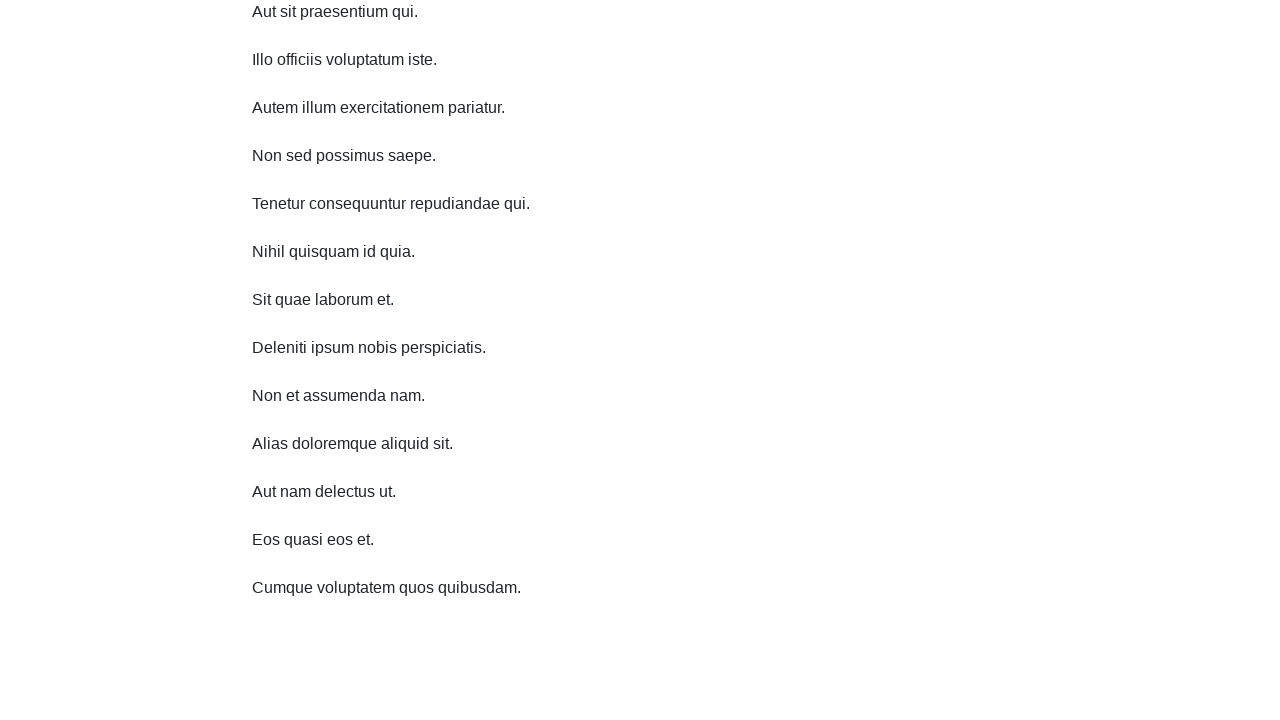

Scrolled down 250 pixels
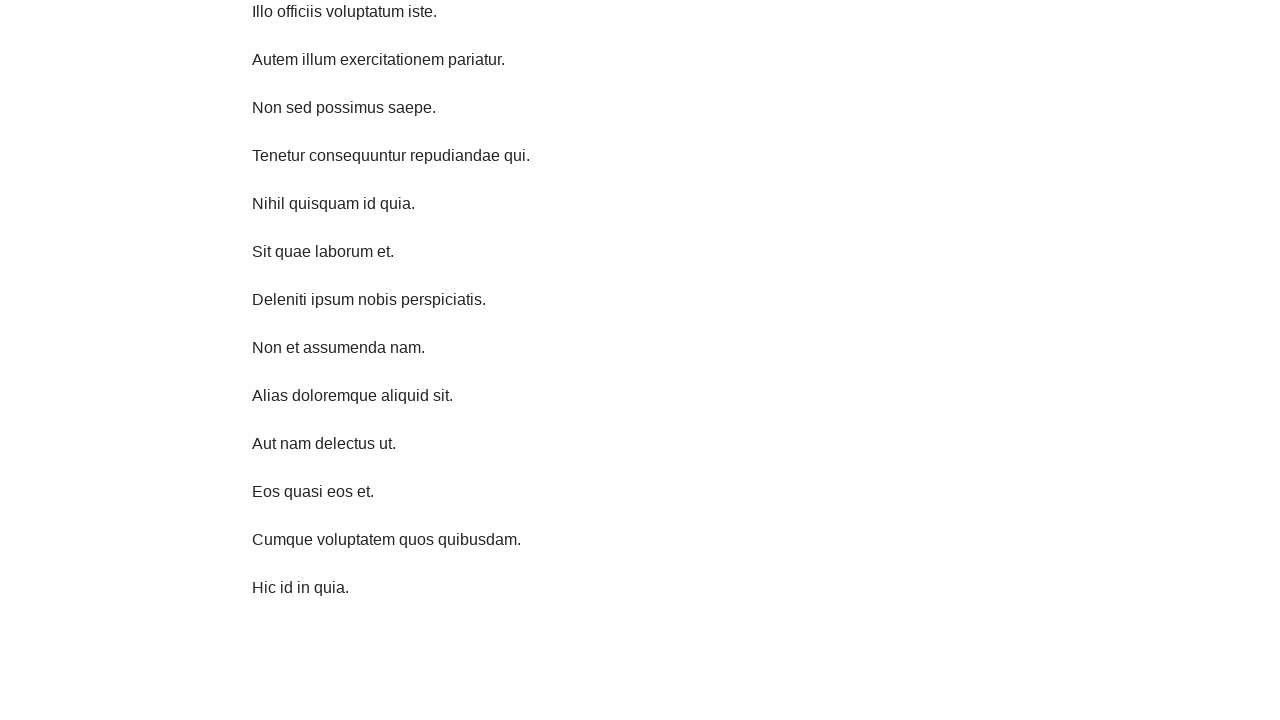

Waited 500ms after scrolling down
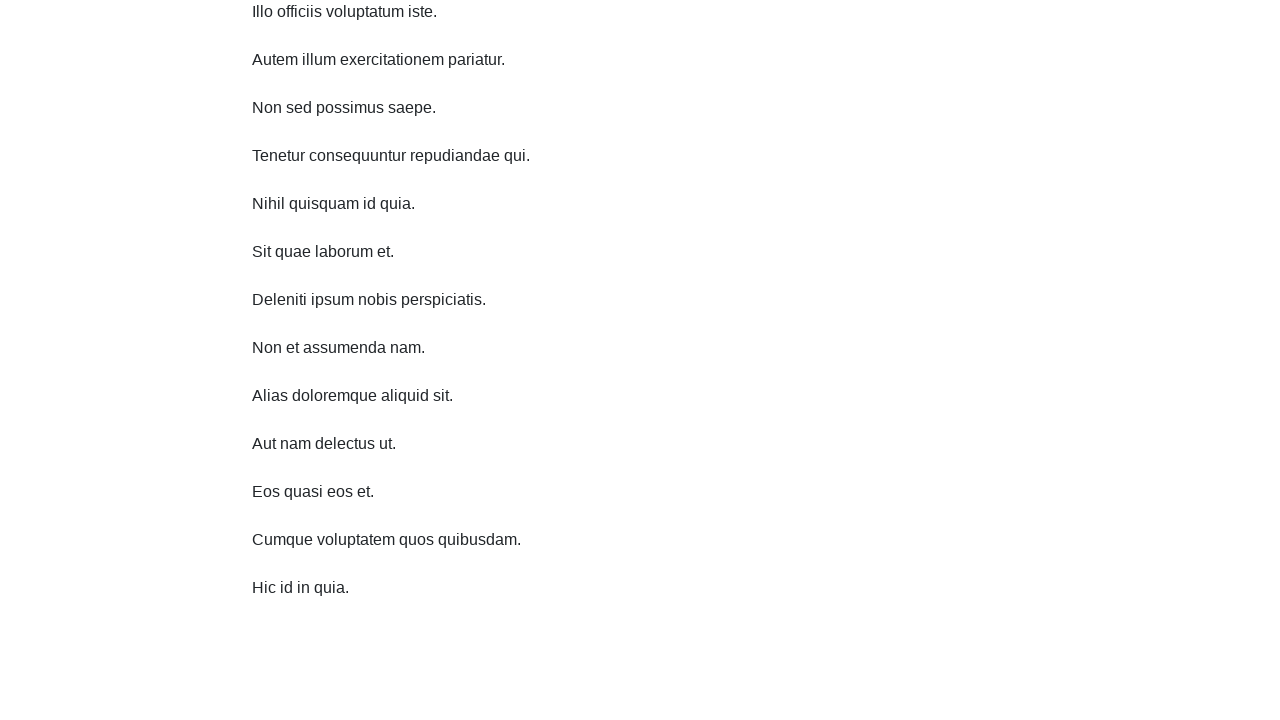

Scrolled up 250 pixels
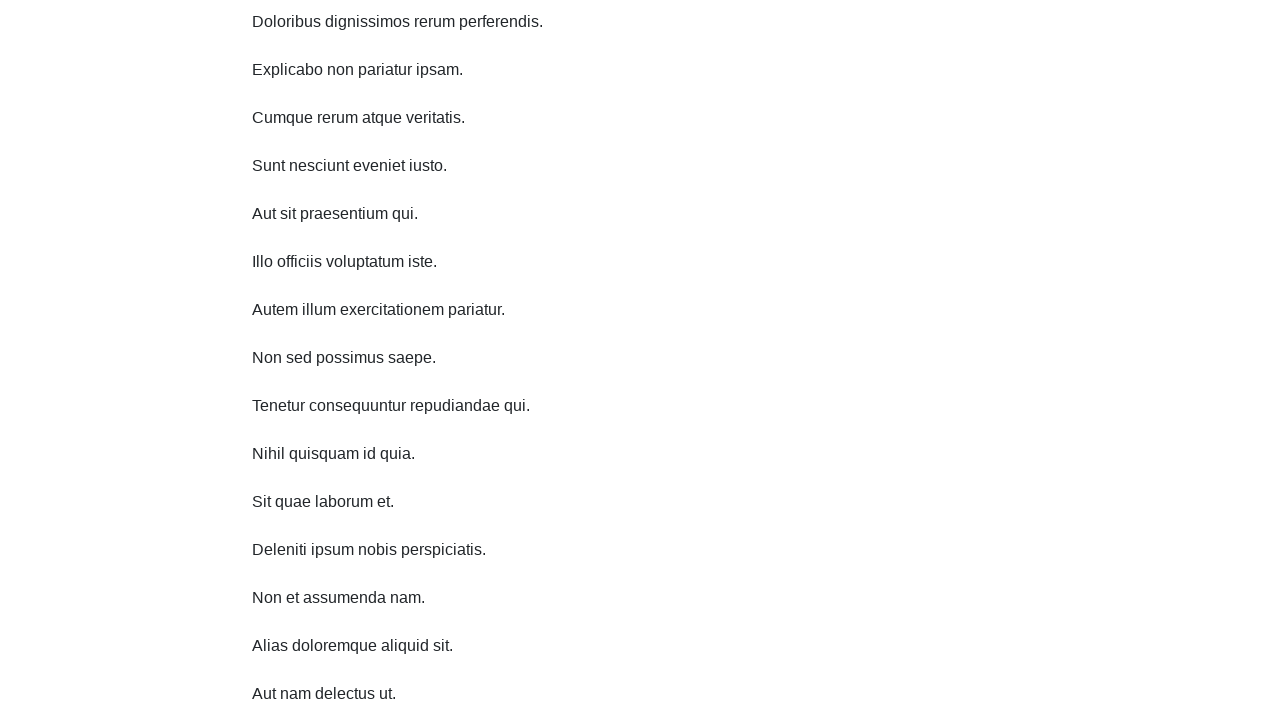

Waited 500ms after scrolling up
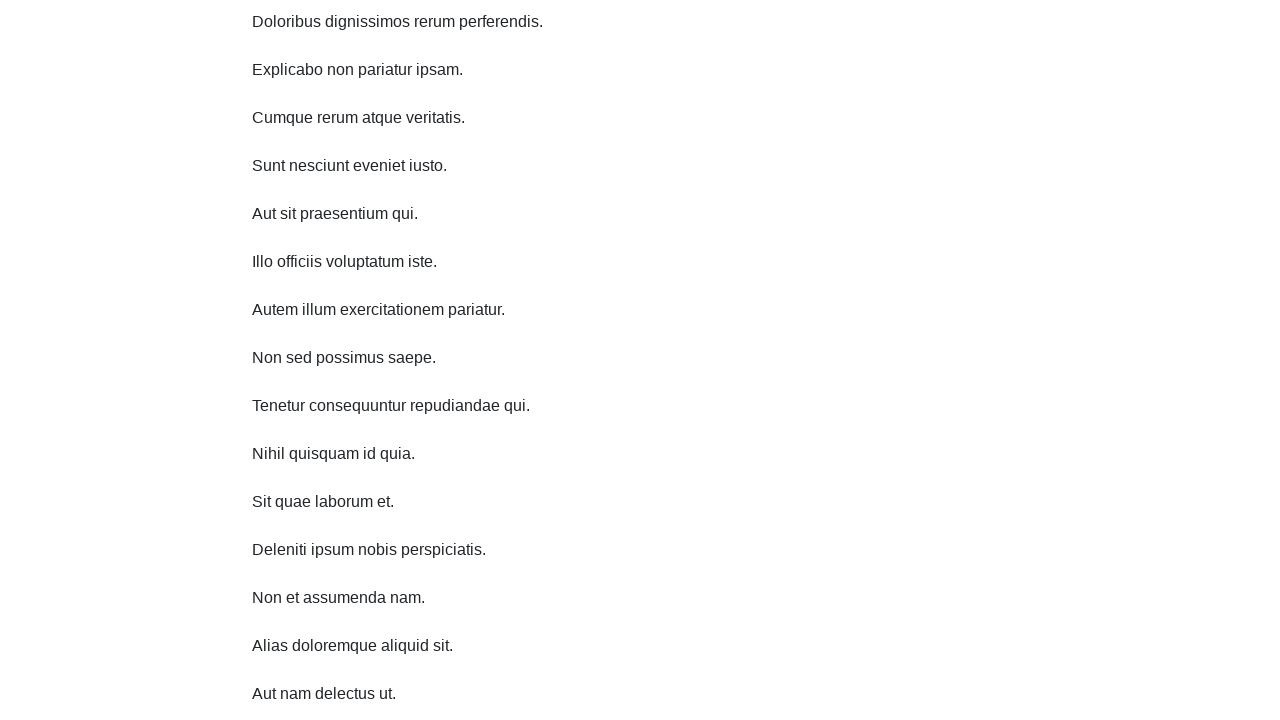

Scrolled up 250 pixels
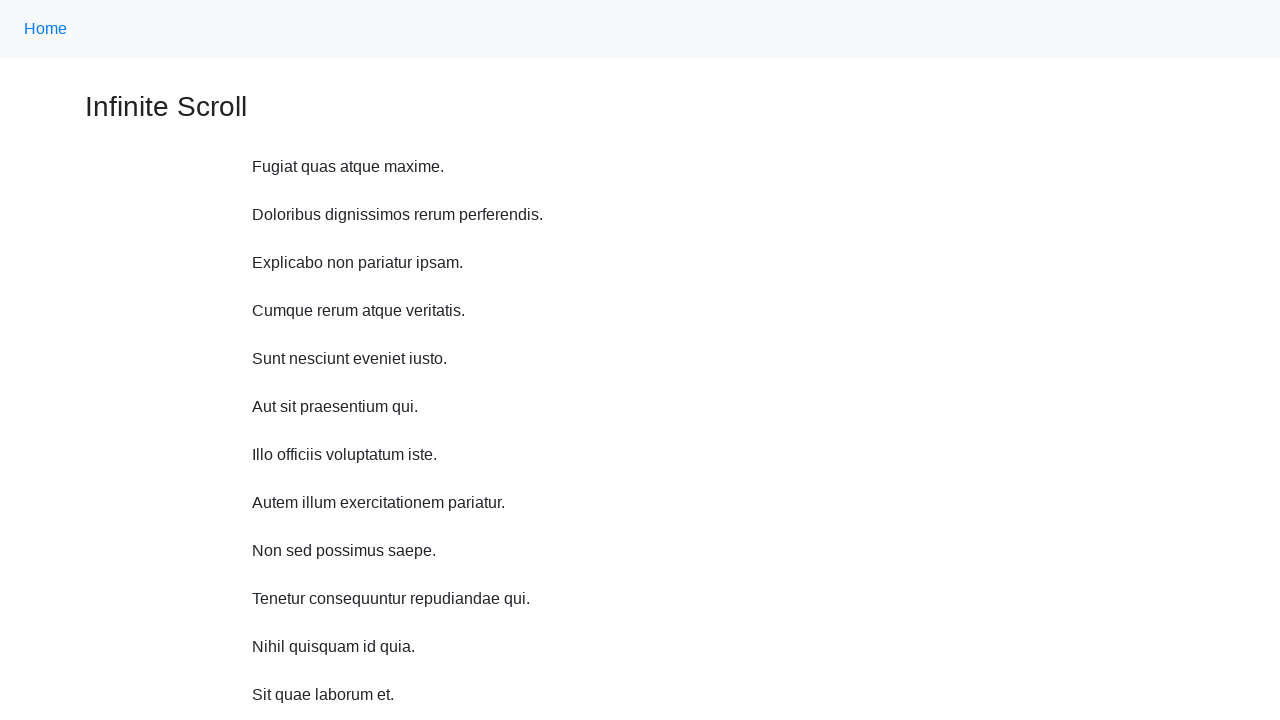

Waited 500ms after scrolling up
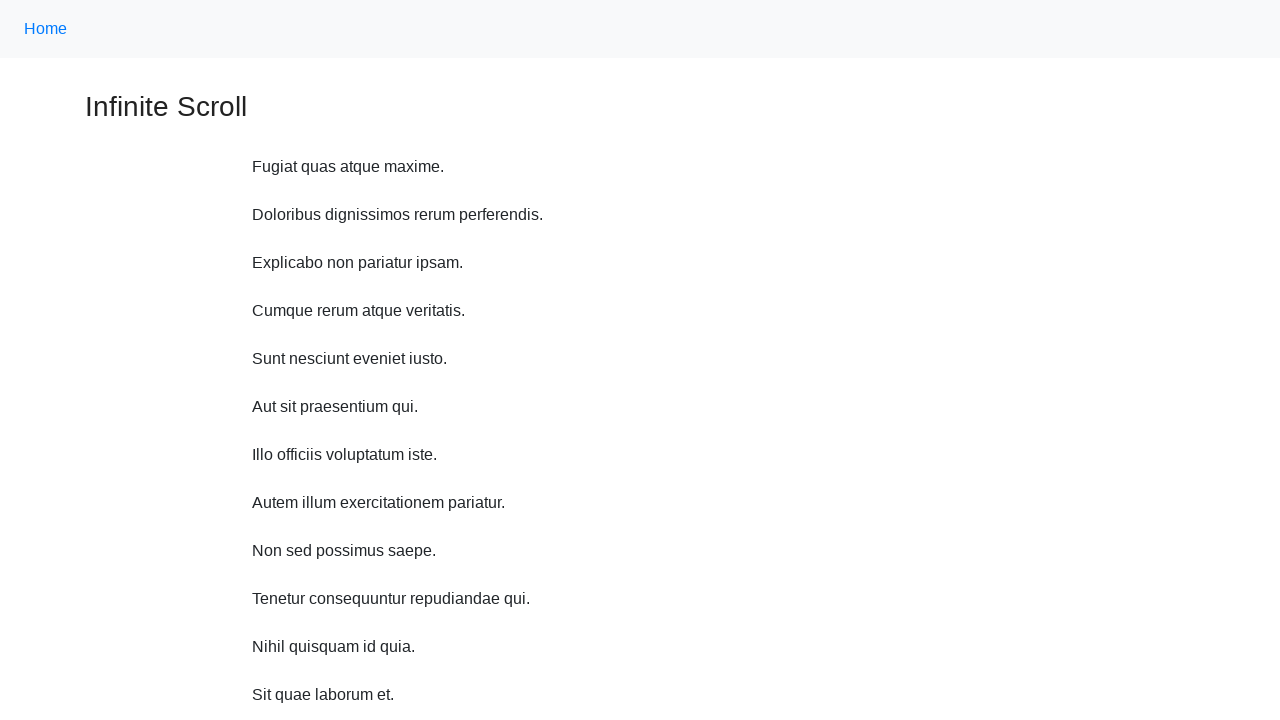

Scrolled up 250 pixels
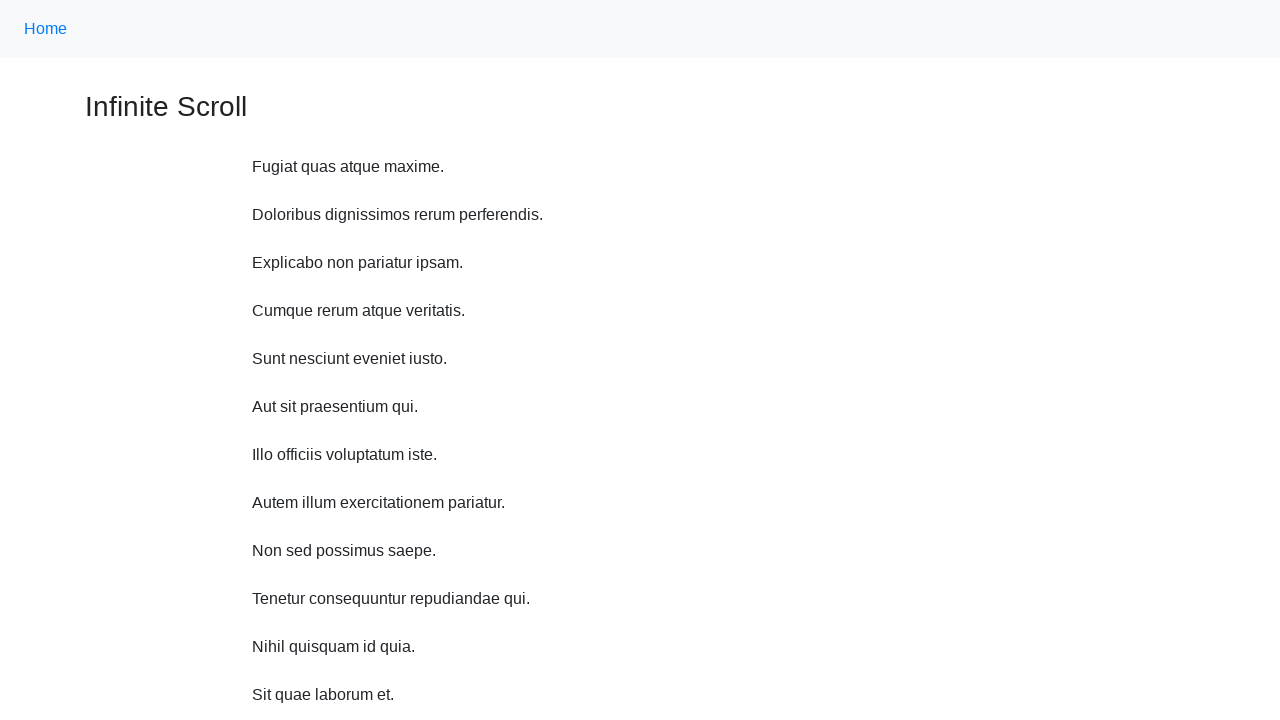

Waited 500ms after scrolling up
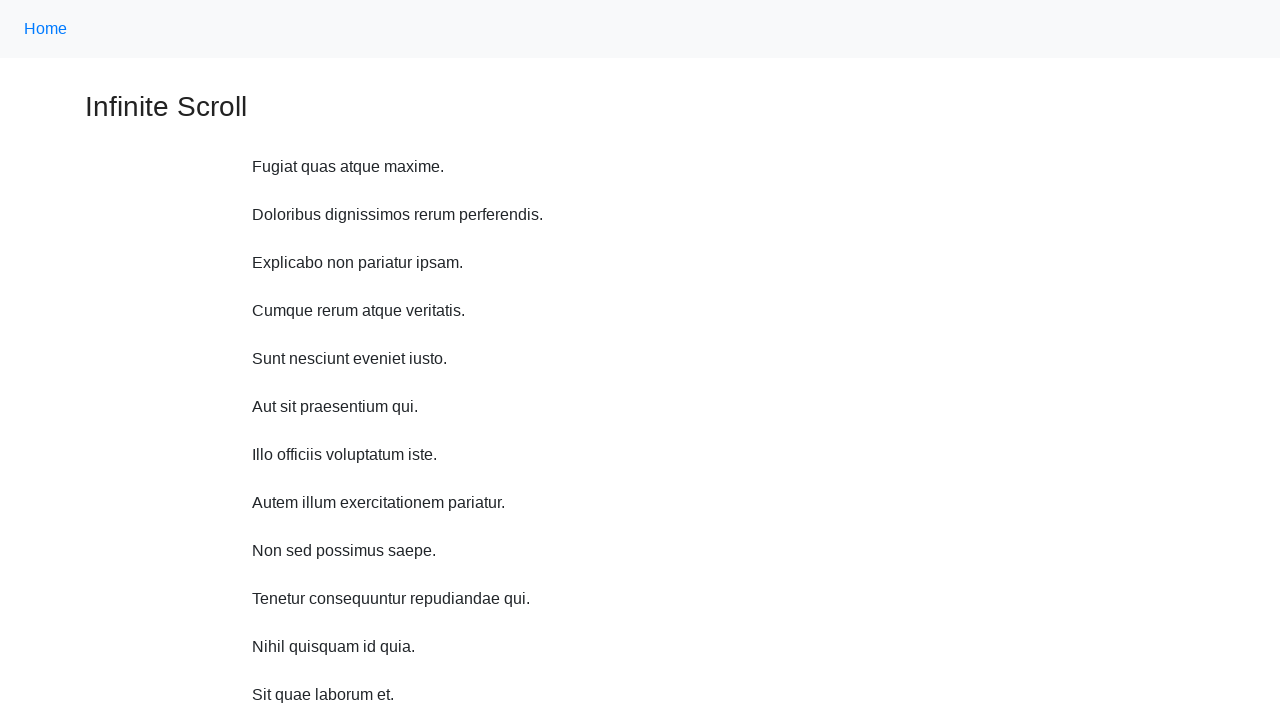

Scrolled up 250 pixels
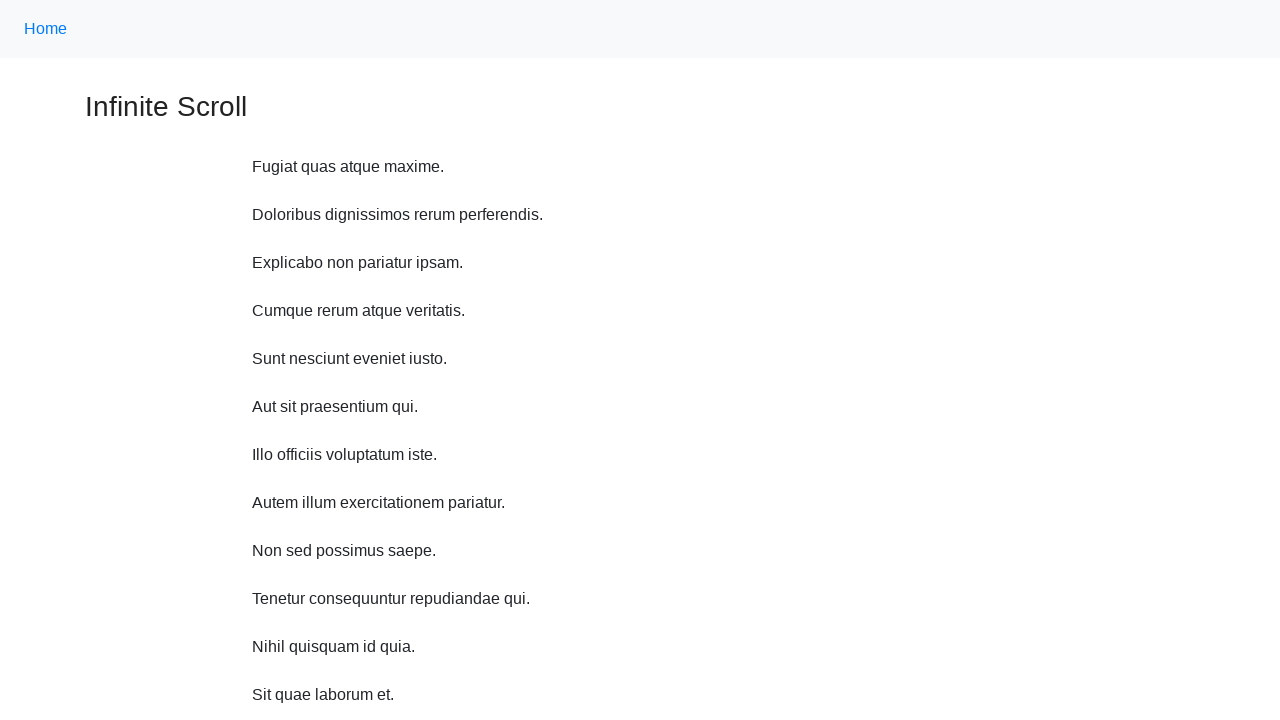

Waited 500ms after scrolling up
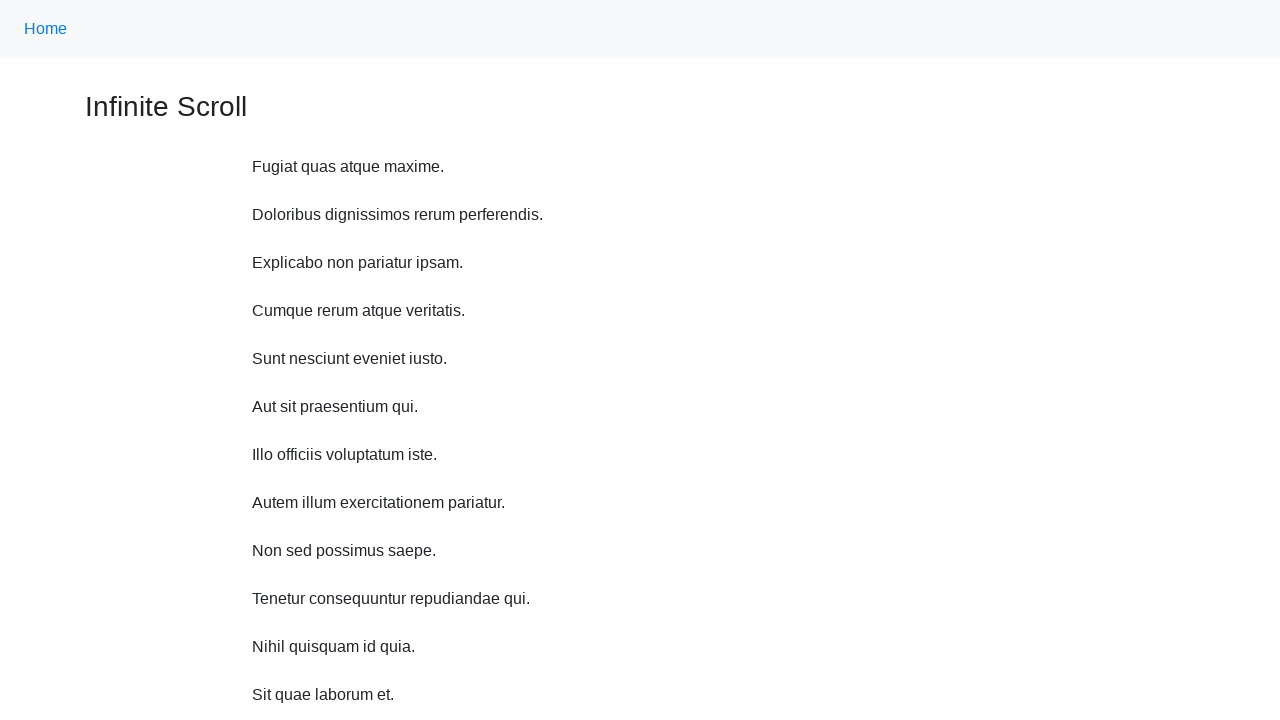

Scrolled up 250 pixels
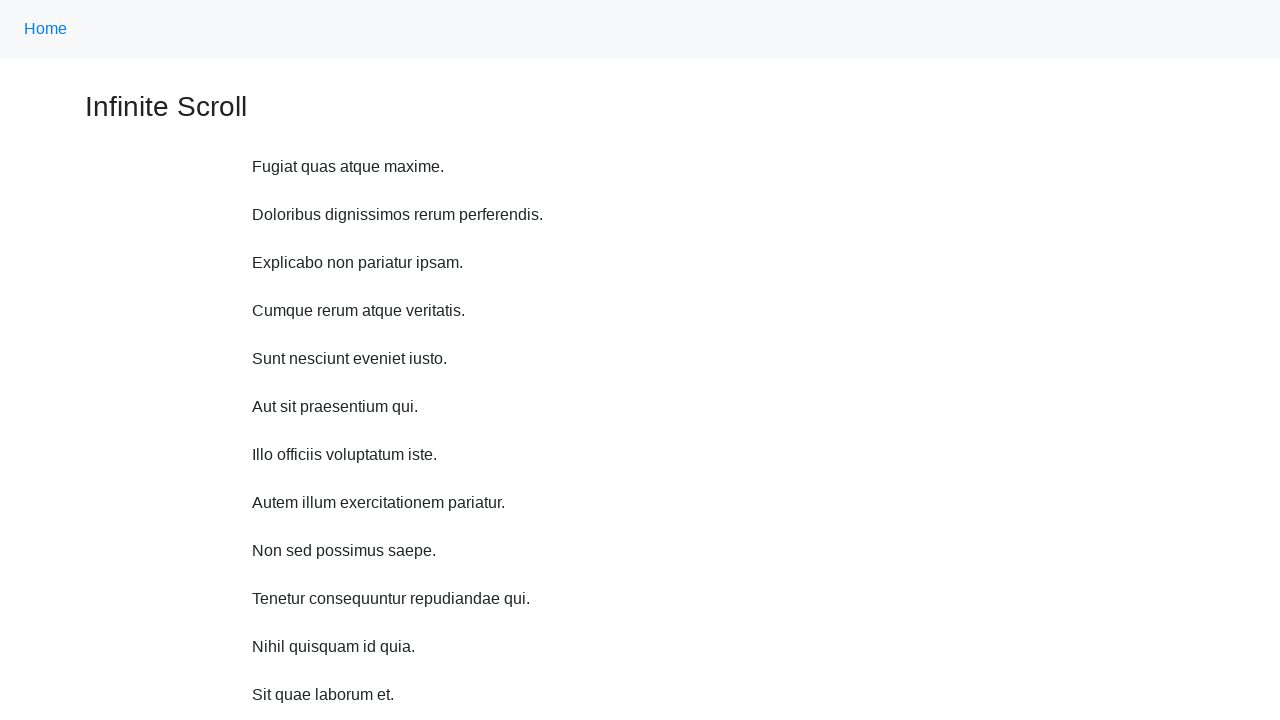

Waited 500ms after scrolling up
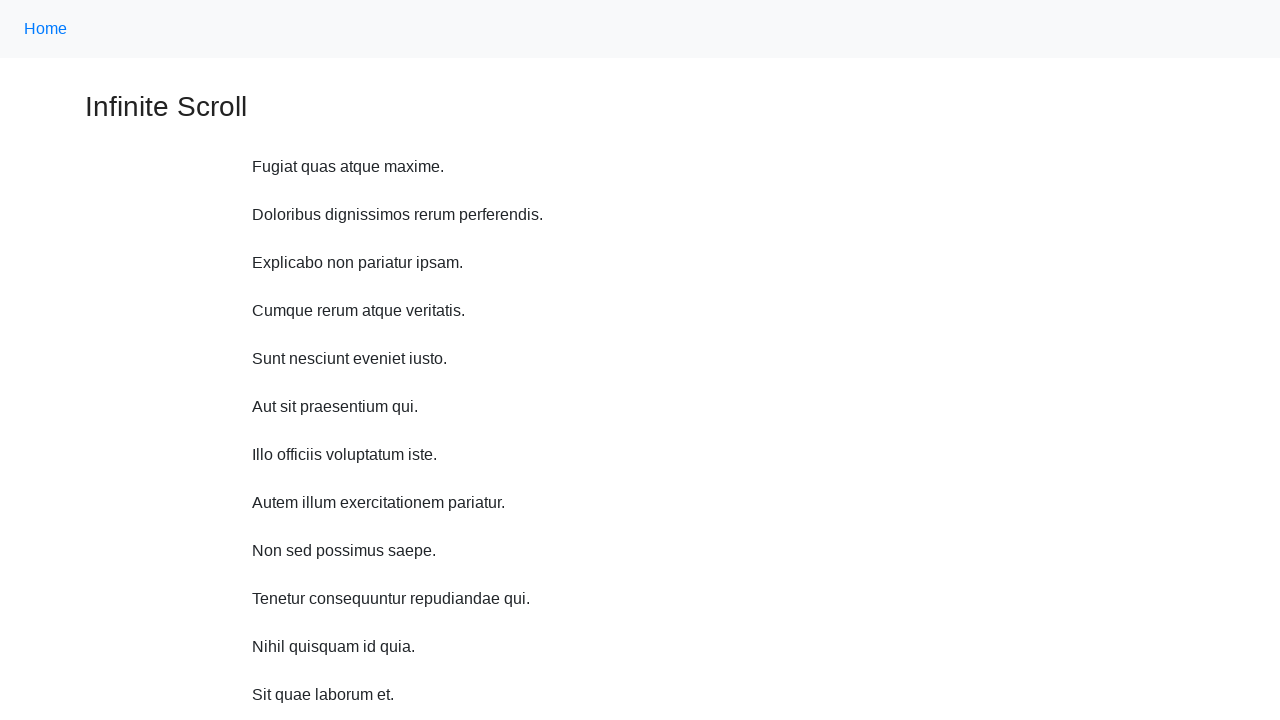

Scrolled up 250 pixels
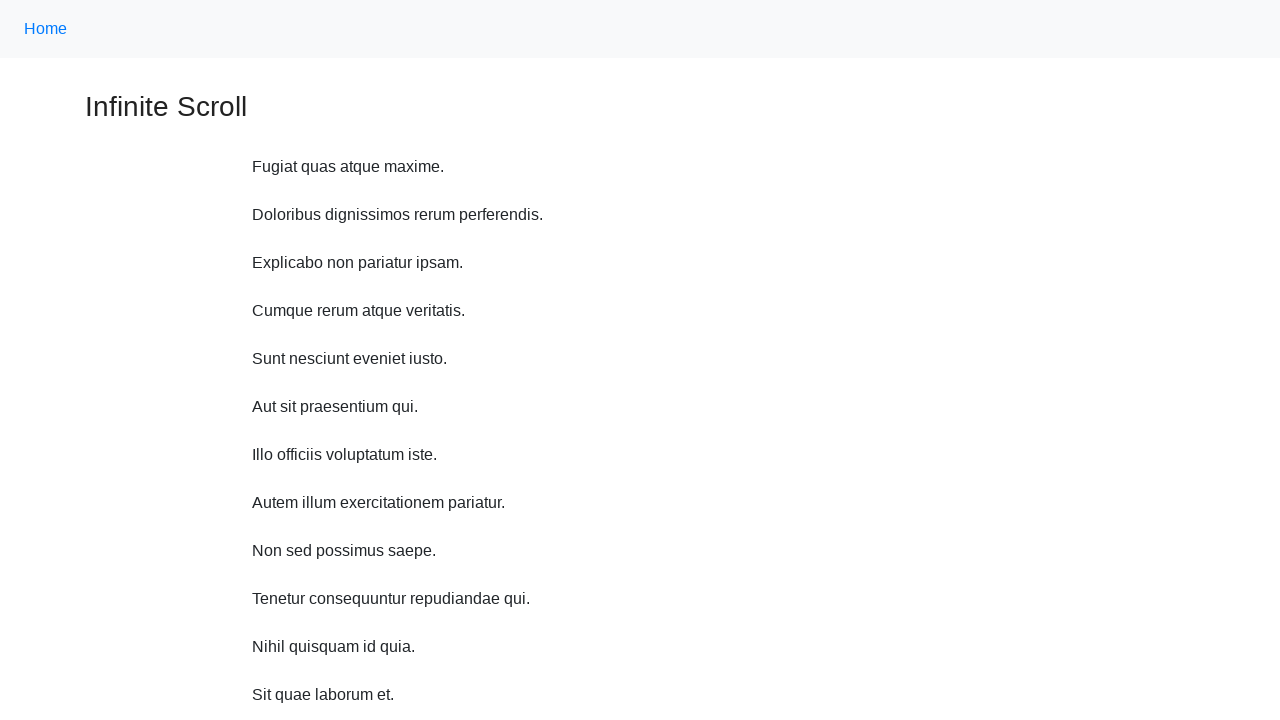

Waited 500ms after scrolling up
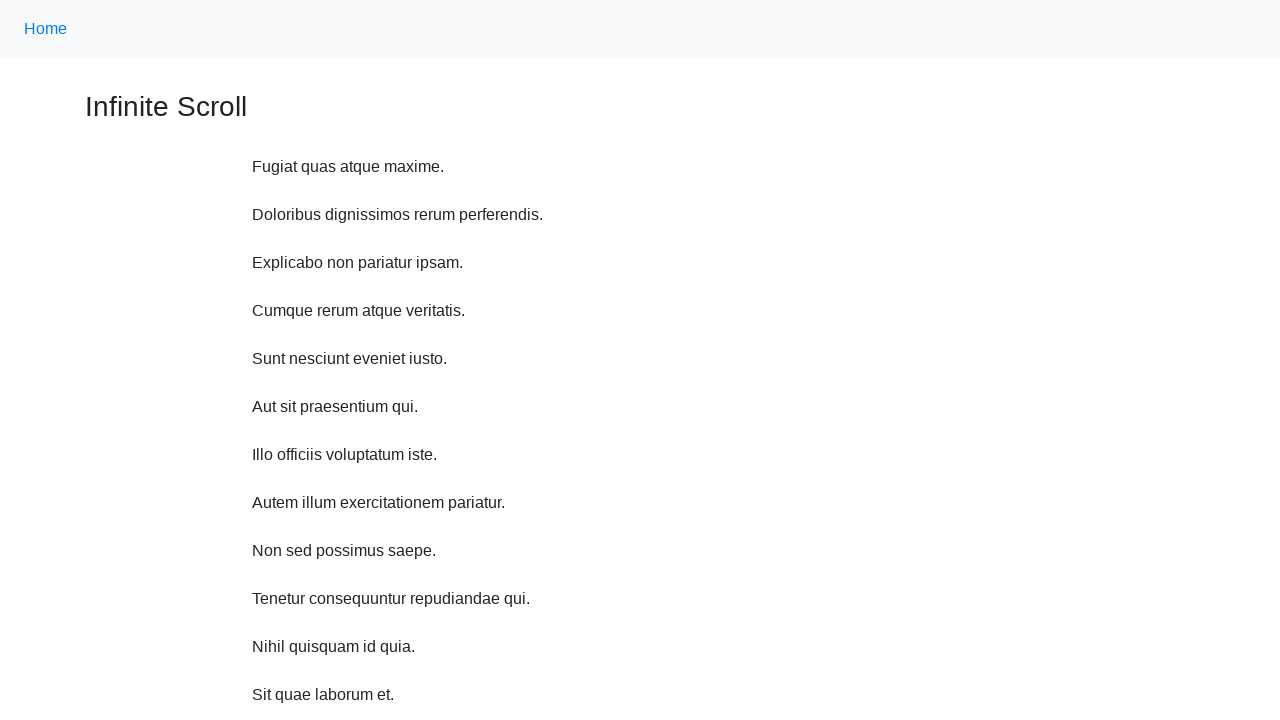

Scrolled up 250 pixels
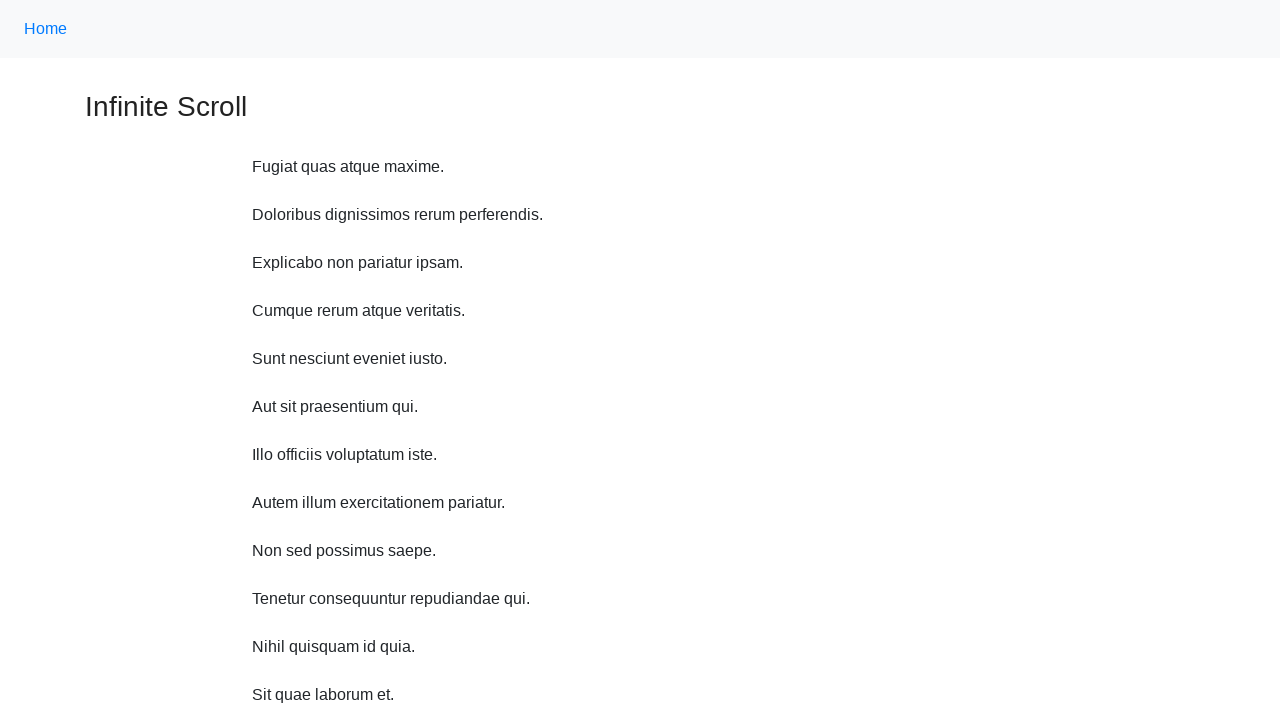

Waited 500ms after scrolling up
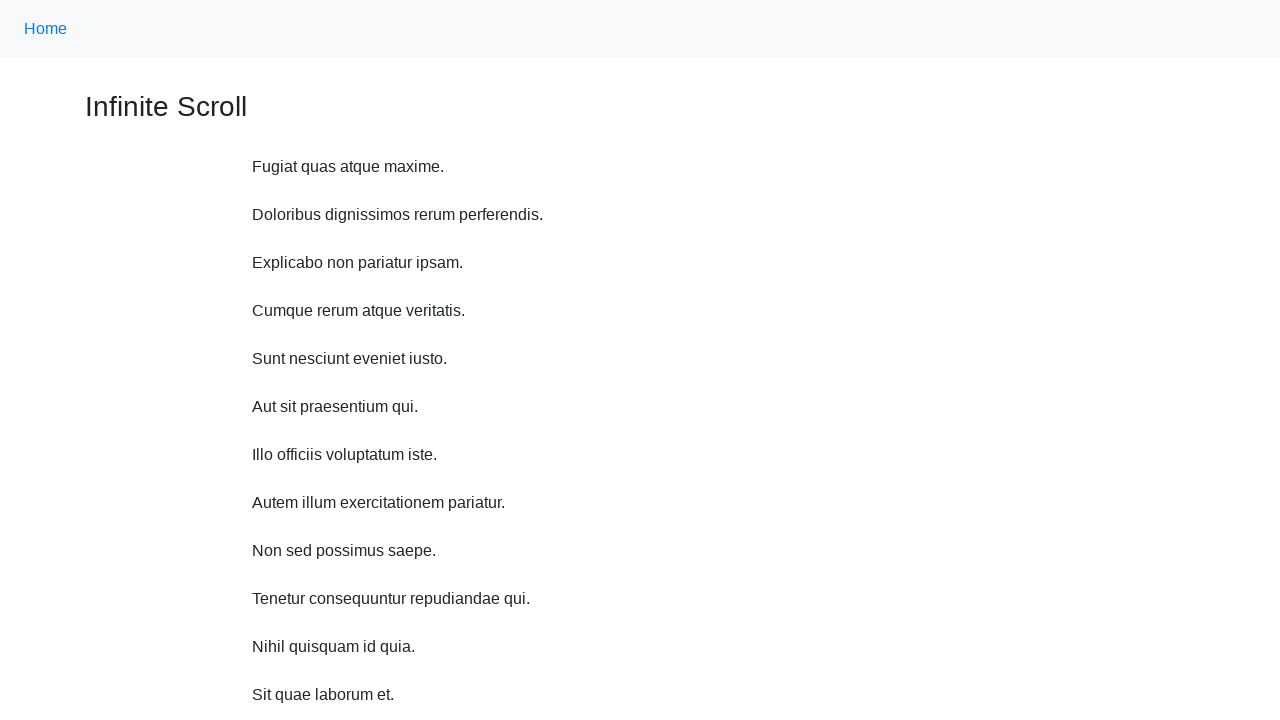

Scrolled up 250 pixels
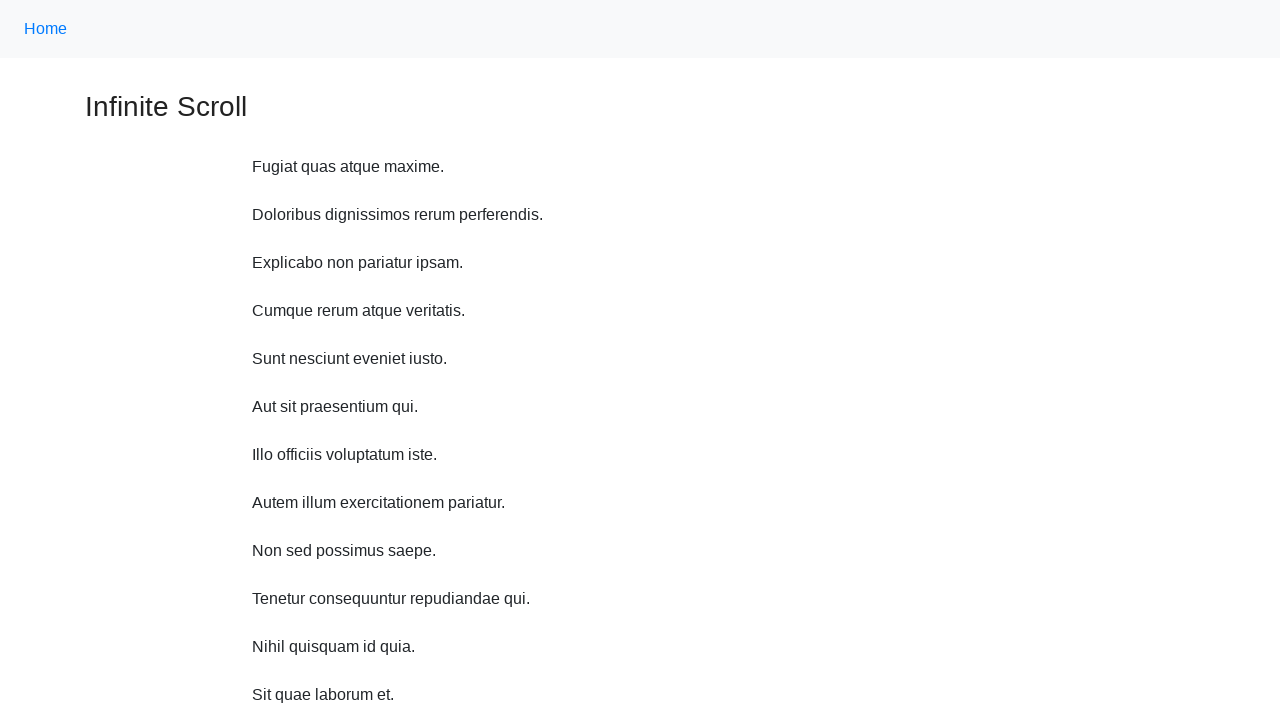

Waited 500ms after scrolling up
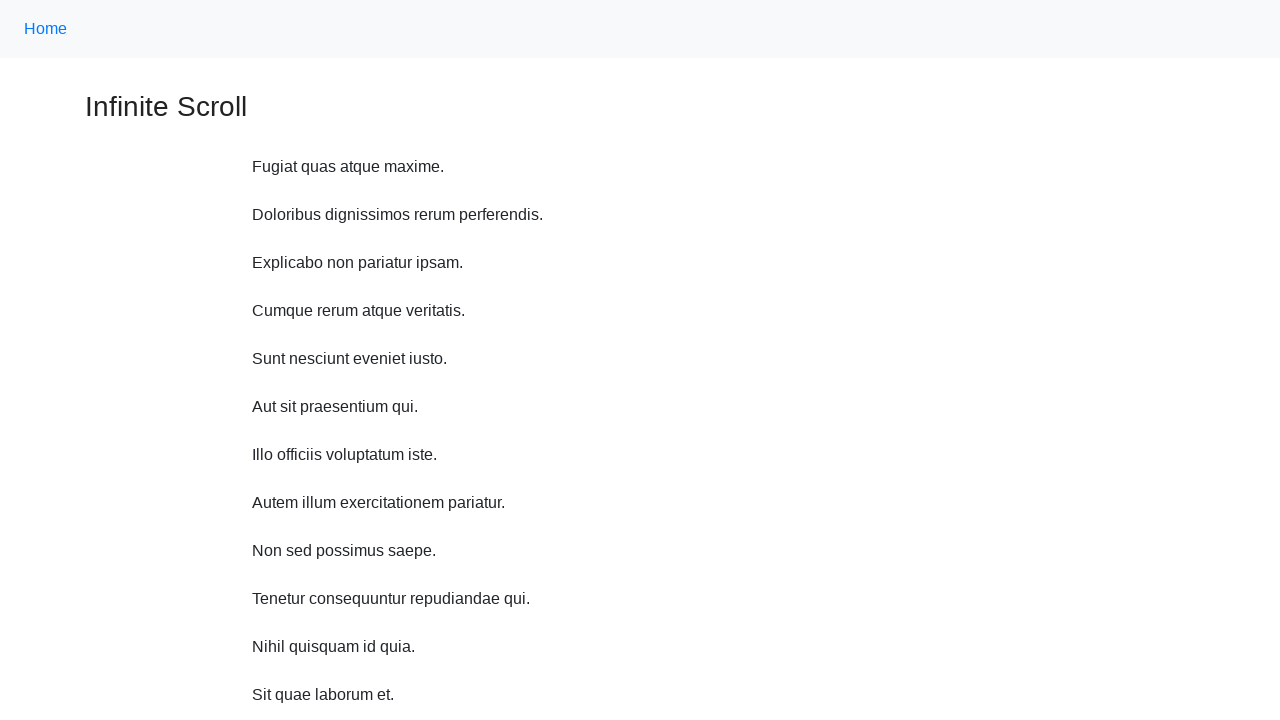

Scrolled up 250 pixels
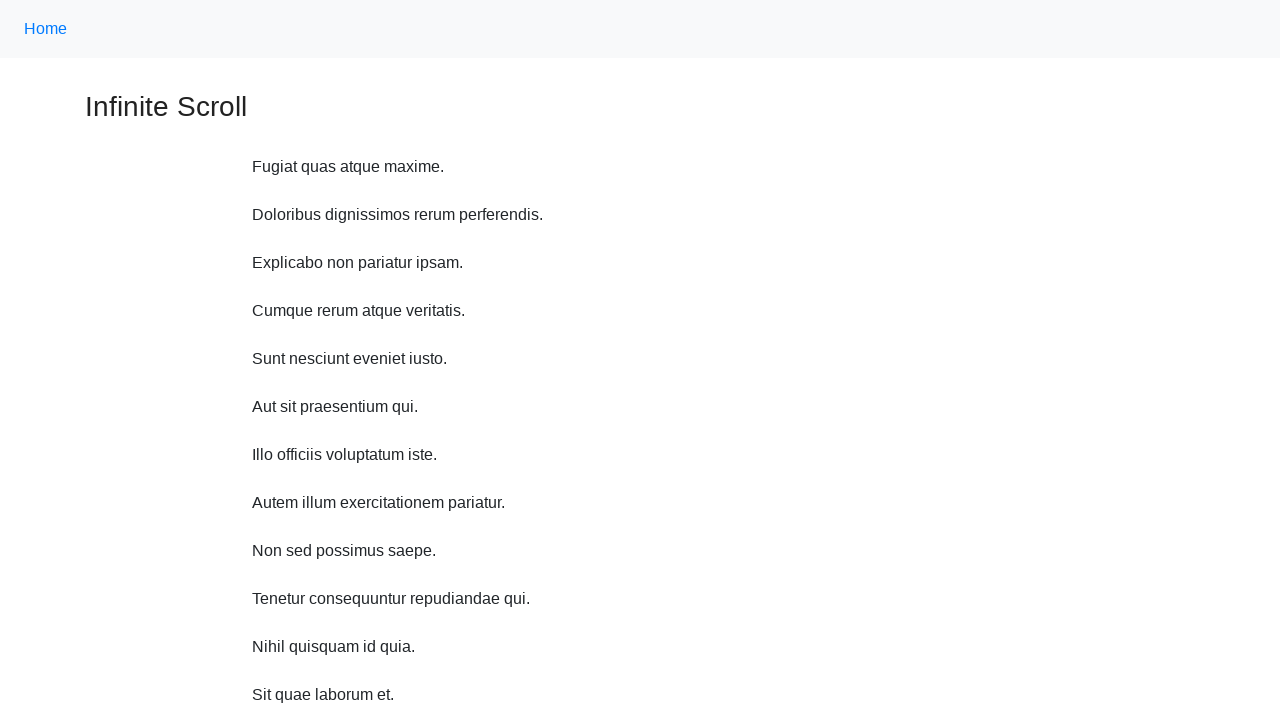

Waited 500ms after scrolling up
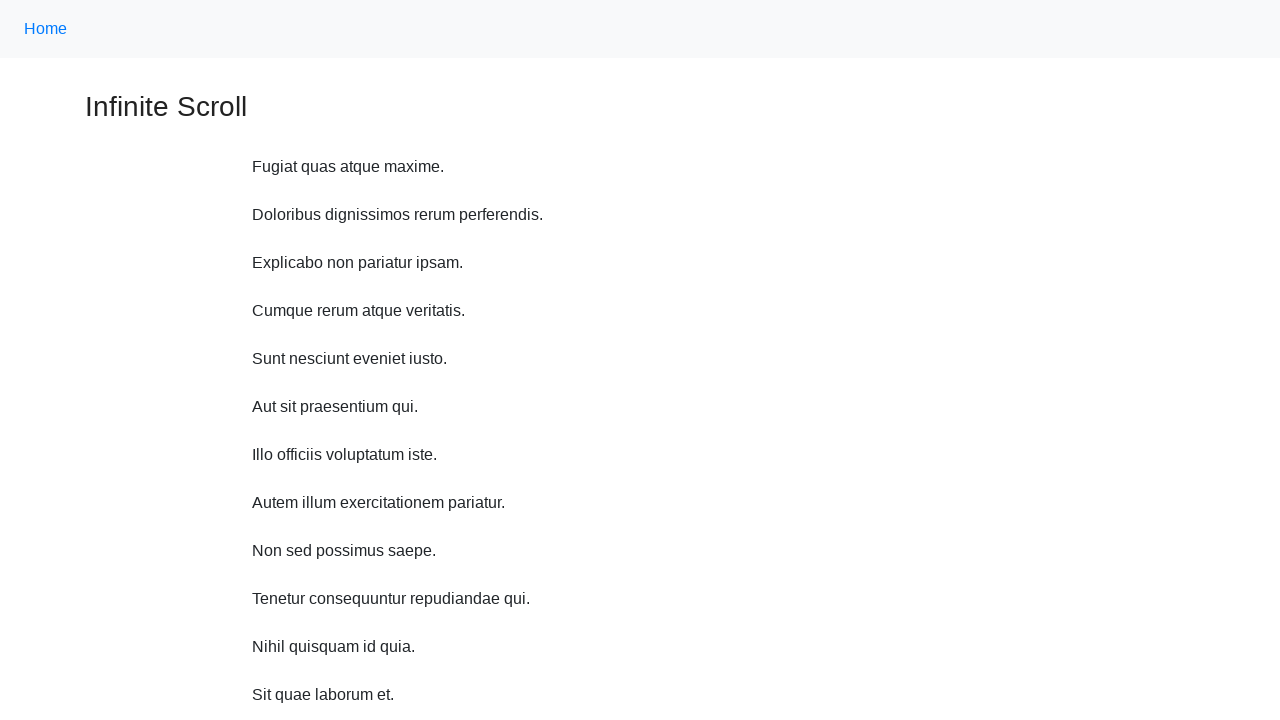

Scrolled up 250 pixels
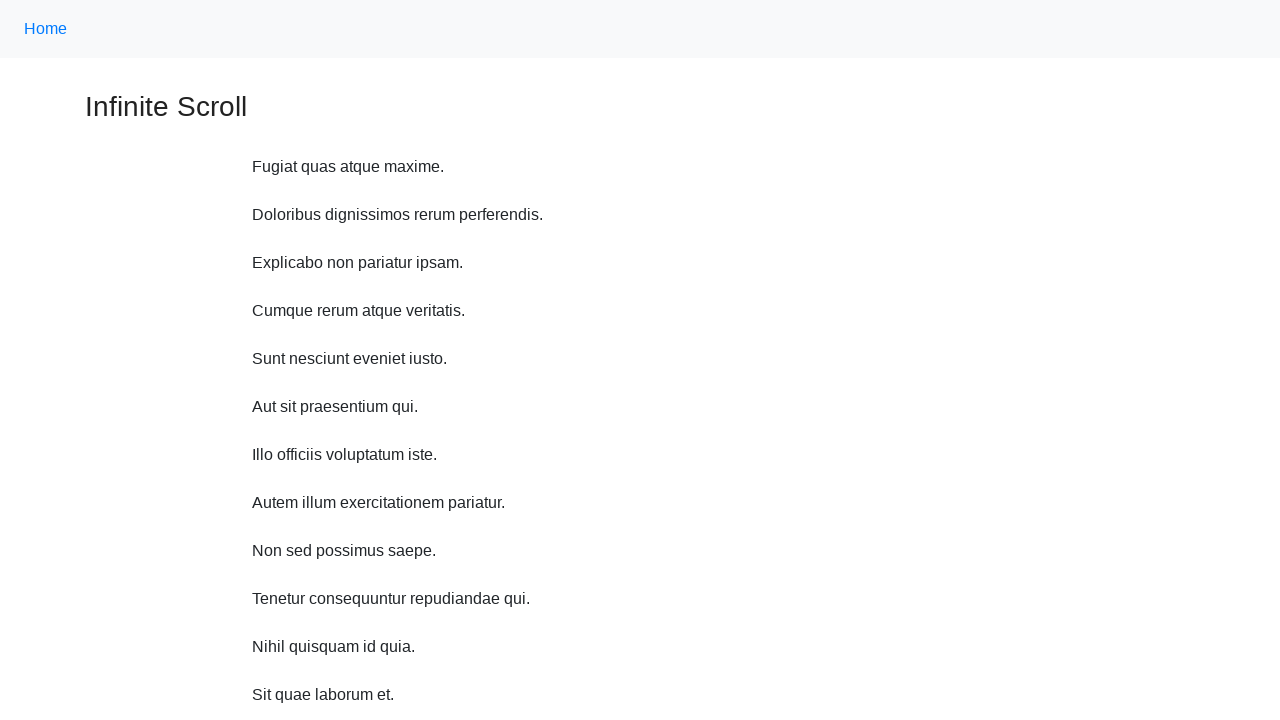

Waited 500ms after scrolling up
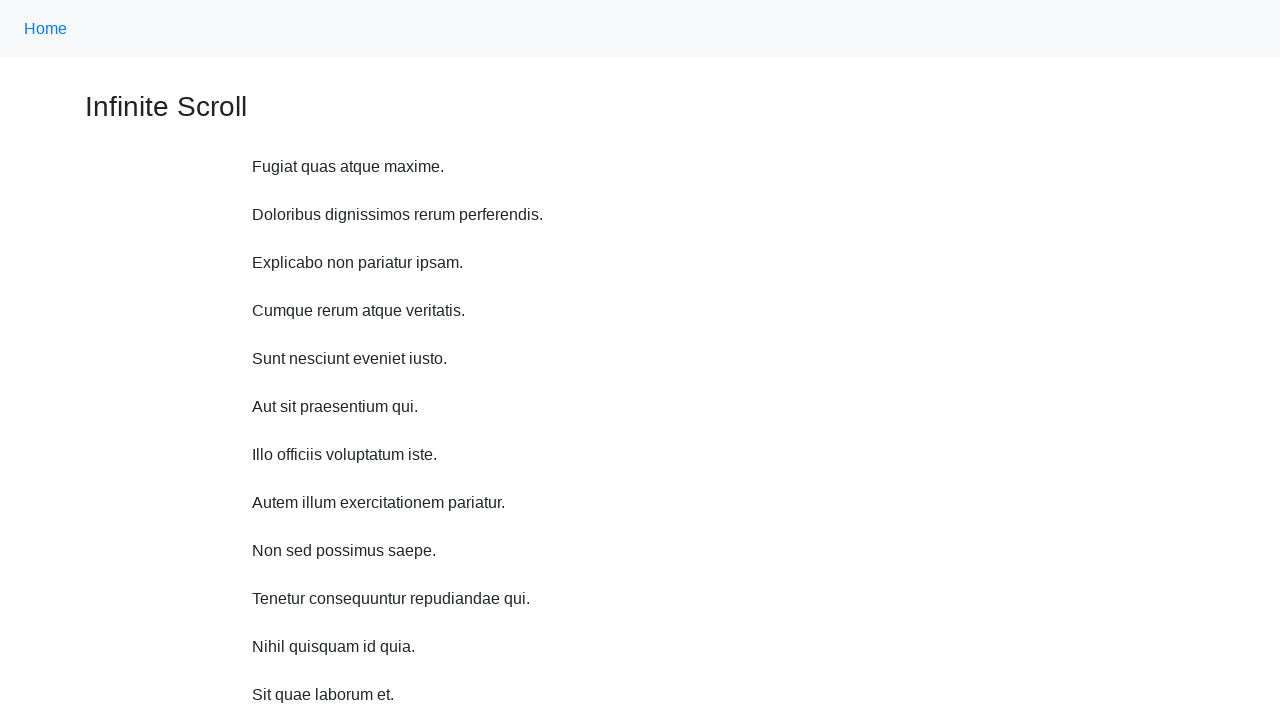

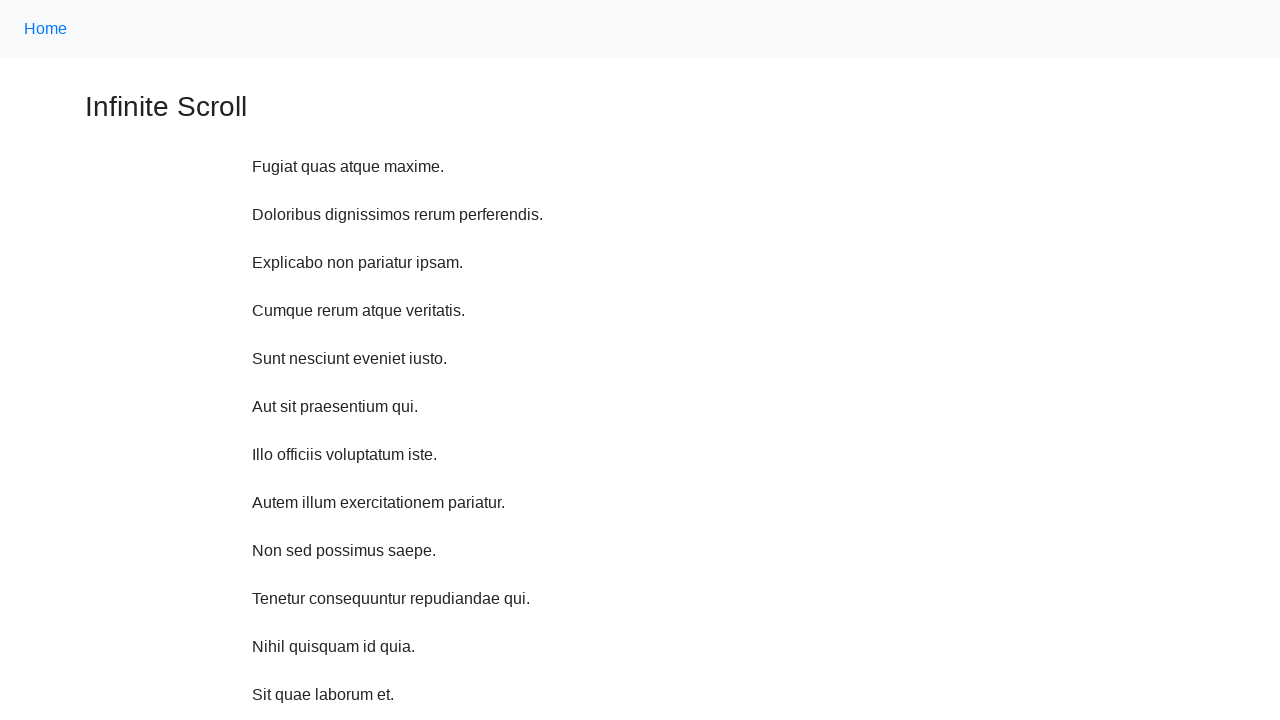